Tests pagination functionality on a dynamic table by navigating through all pages and clicking all checkboxes in the product table on each page.

Starting URL: https://testautomationpractice.blogspot.com/

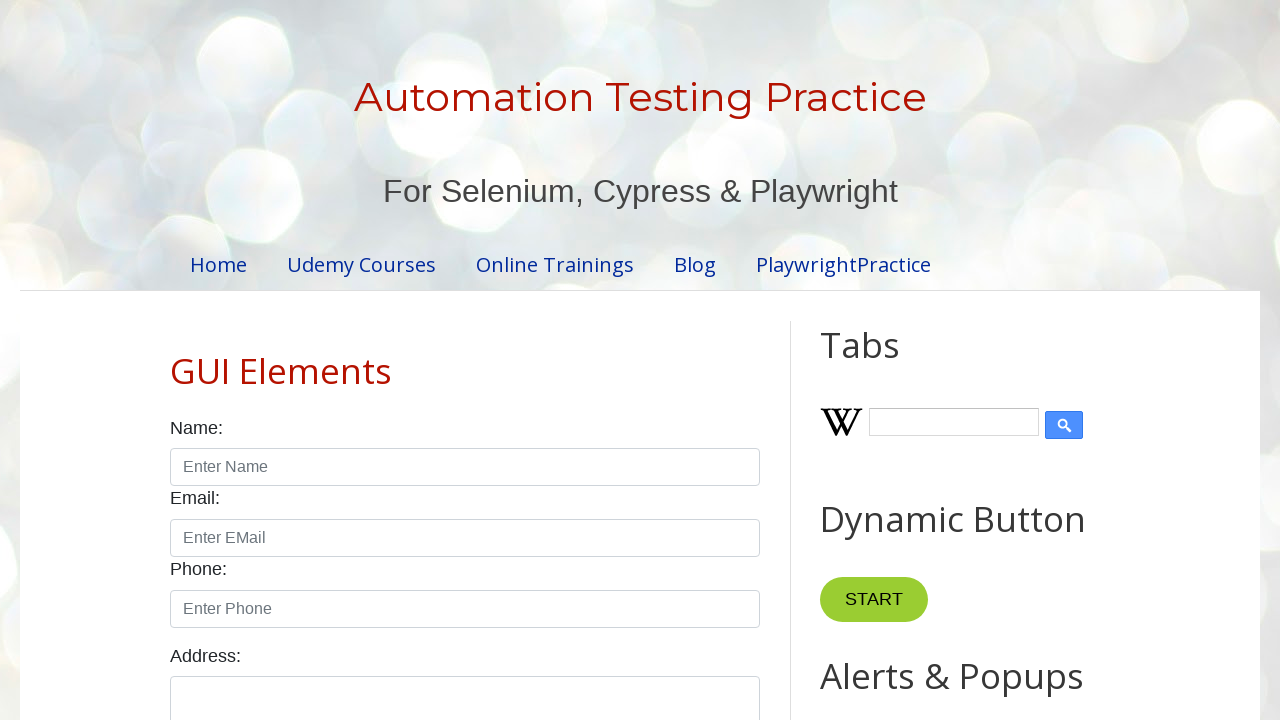

Retrieved all pagination elements from the page
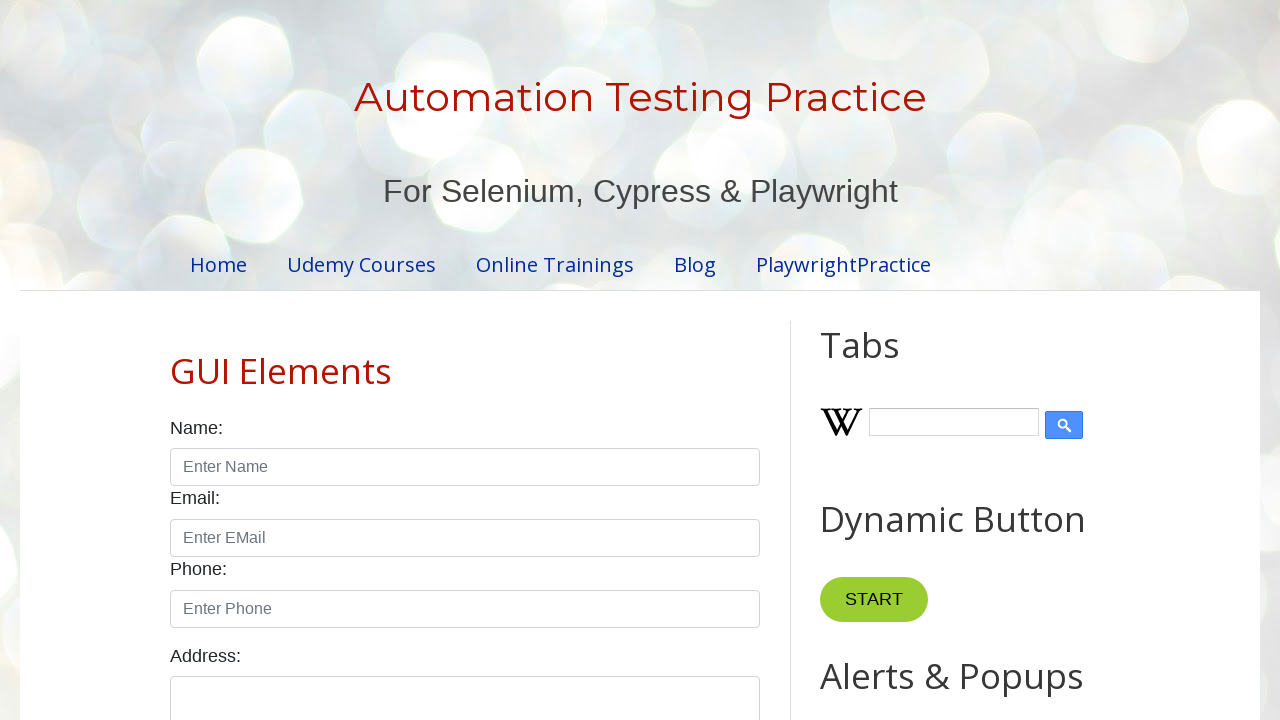

Determined total number of pages: 4
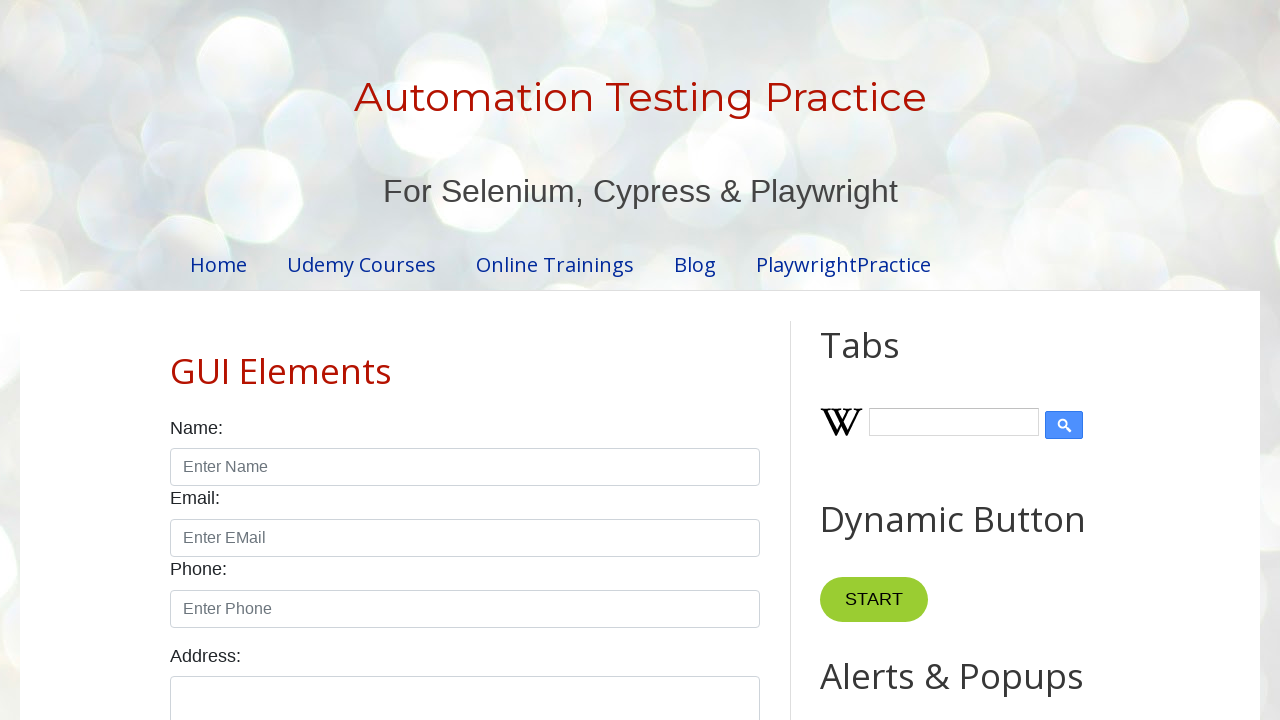

Product table loaded on page 1
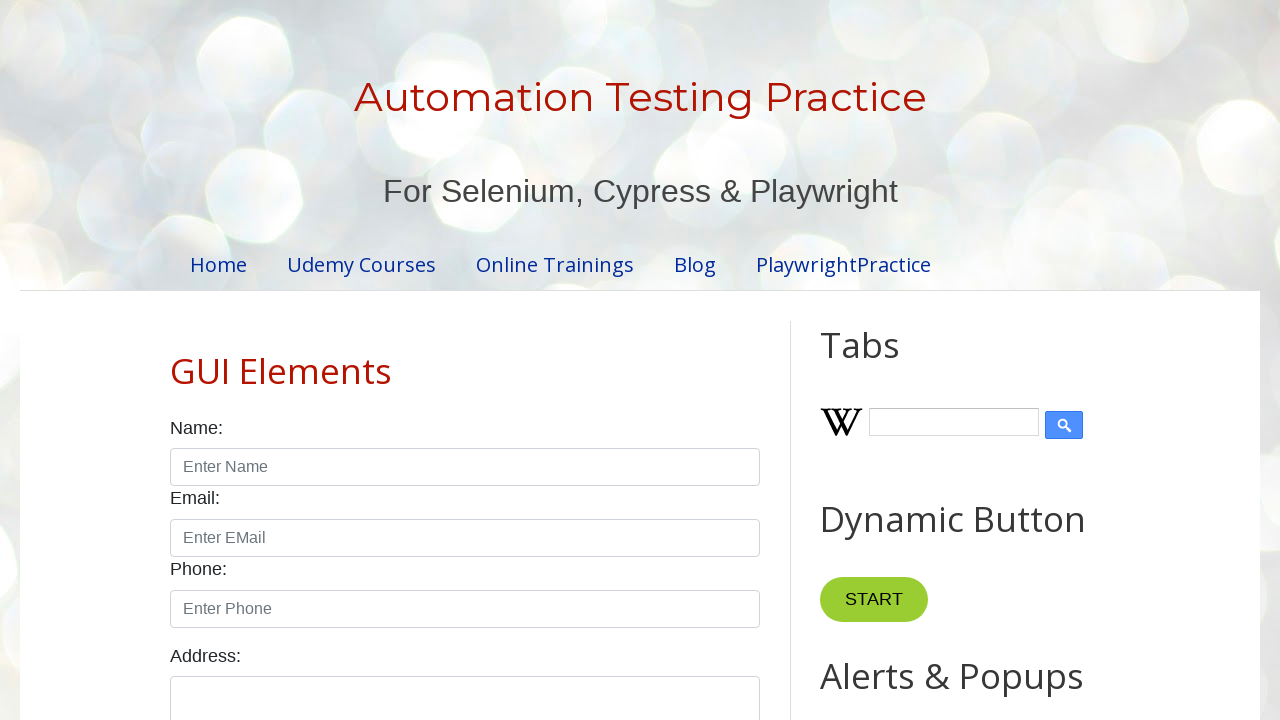

Retrieved 5 rows from the product table on page 1
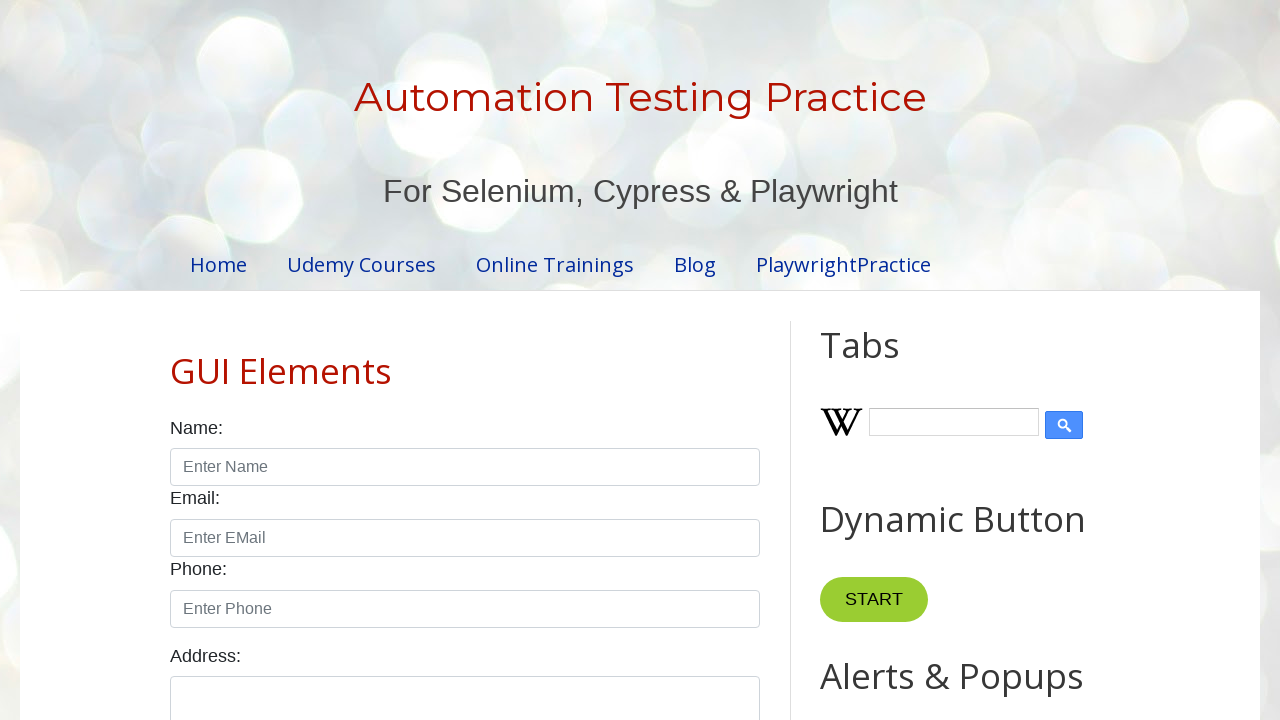

Clicked checkbox in row 1 of page 1 at (651, 361) on //table[@id='productTable']//tbody//tr[1]//td[4]//input
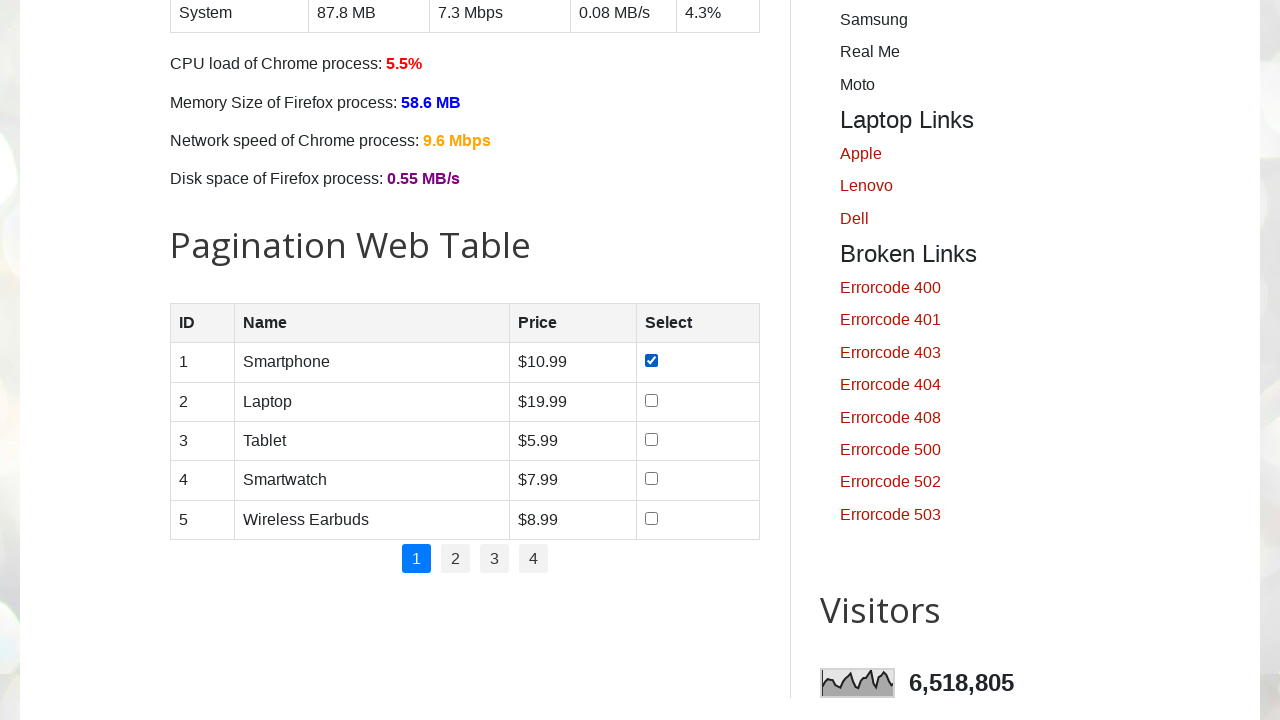

Clicked checkbox in row 2 of page 1 at (651, 400) on //table[@id='productTable']//tbody//tr[2]//td[4]//input
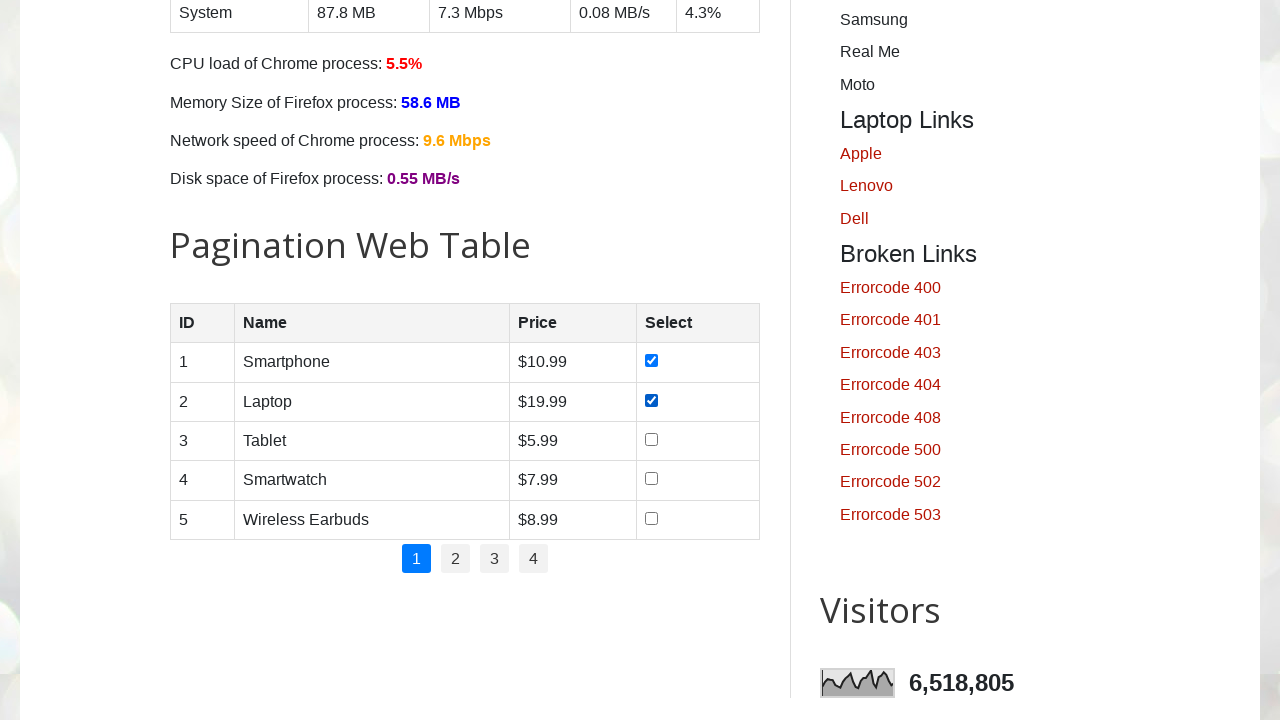

Clicked checkbox in row 3 of page 1 at (651, 439) on //table[@id='productTable']//tbody//tr[3]//td[4]//input
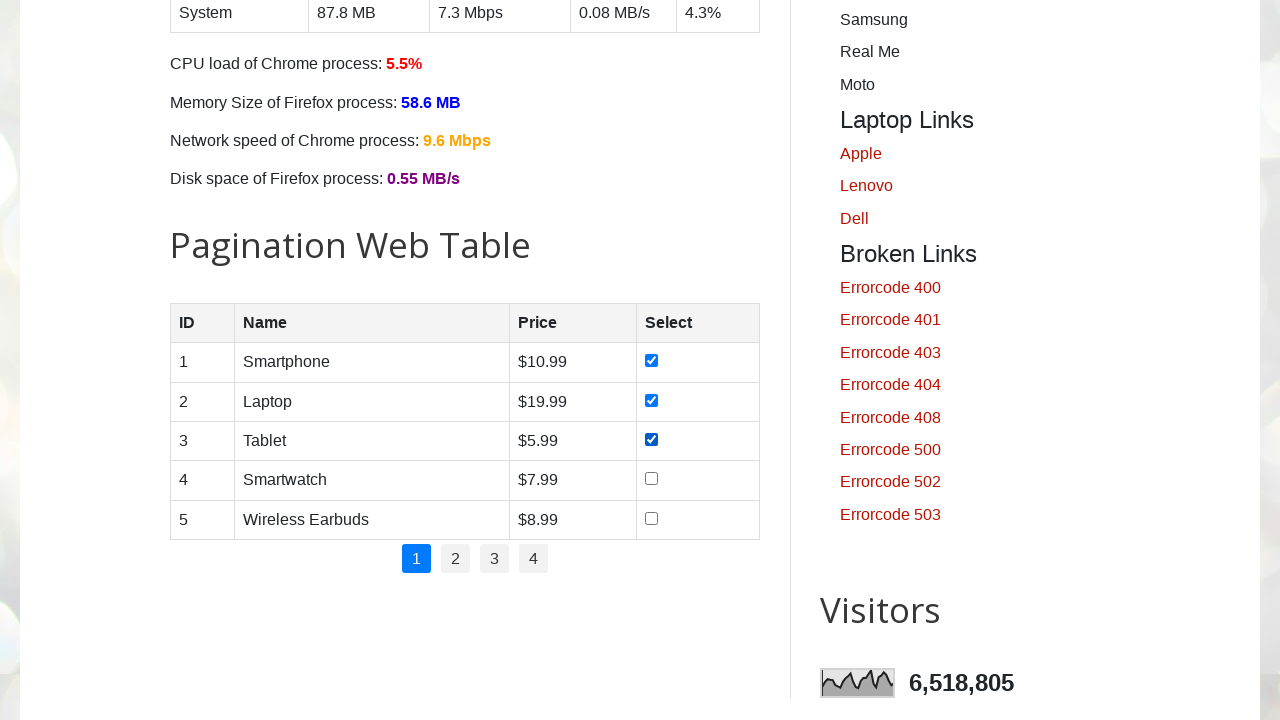

Clicked checkbox in row 4 of page 1 at (651, 479) on //table[@id='productTable']//tbody//tr[4]//td[4]//input
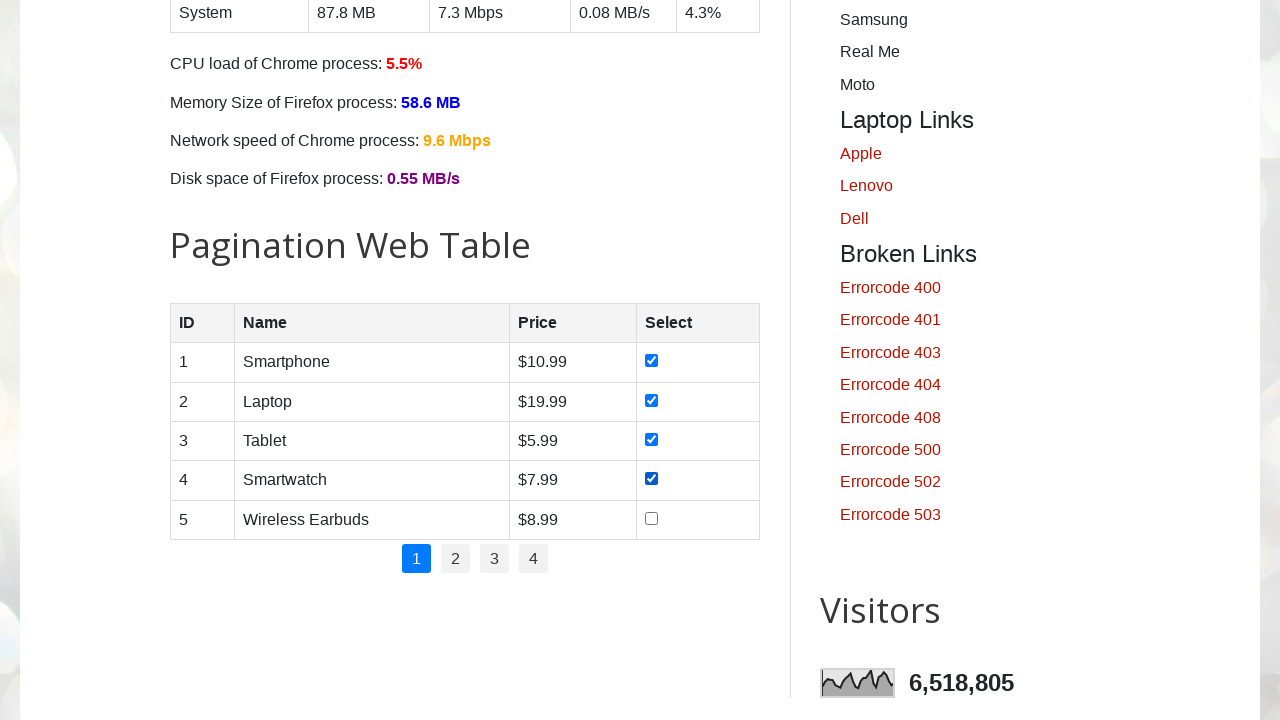

Clicked checkbox in row 5 of page 1 at (651, 518) on //table[@id='productTable']//tbody//tr[5]//td[4]//input
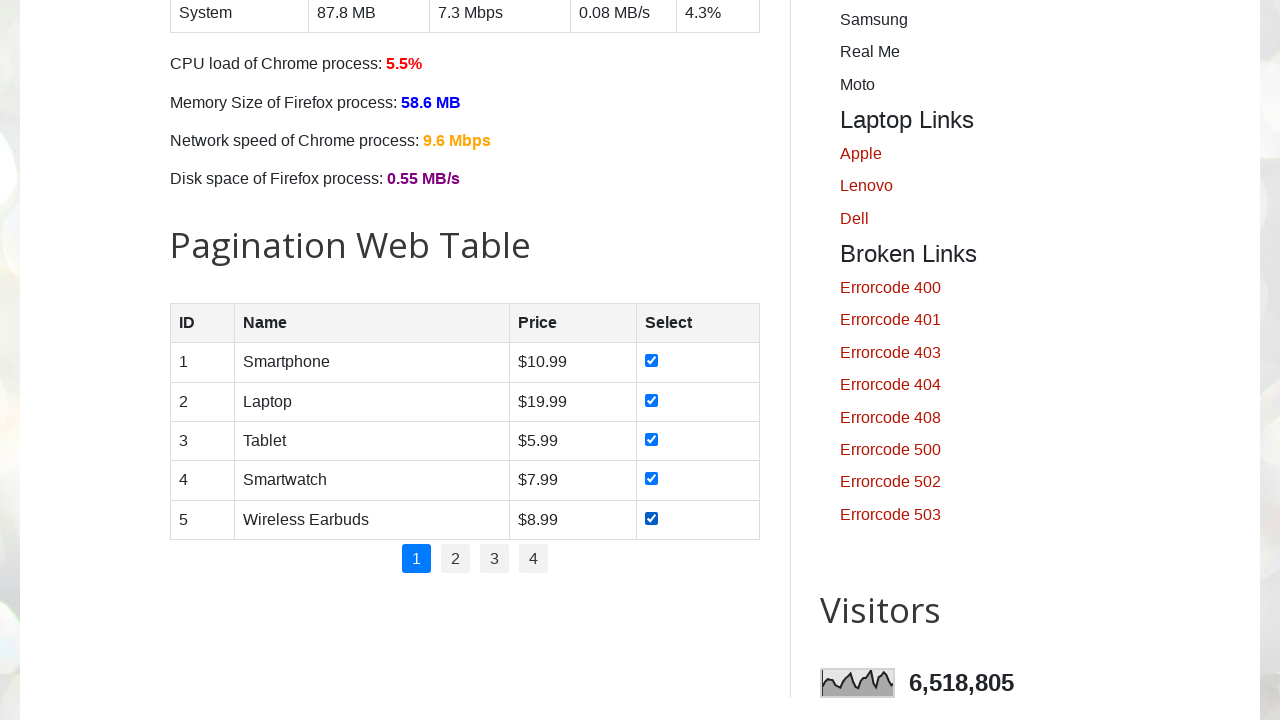

Clicked on pagination page 2 at (456, 559) on //ul[@id='pagination']//li[2]
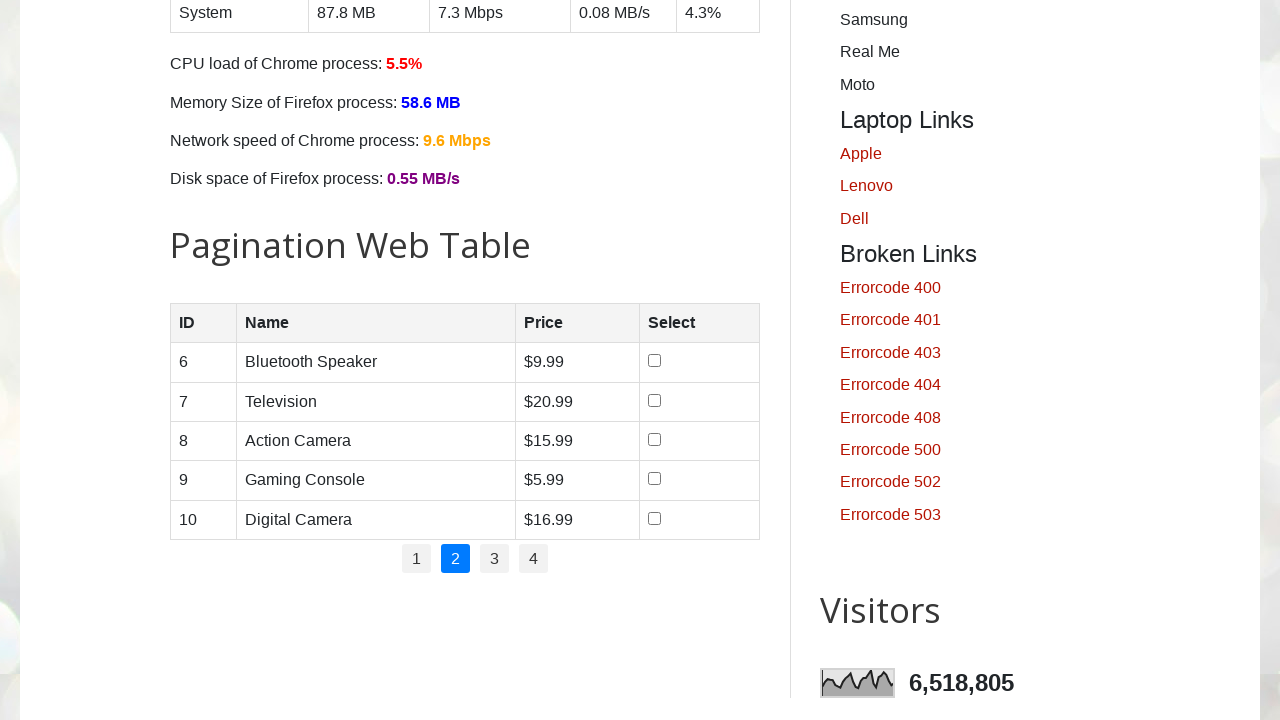

Waited 2 seconds for page content to update
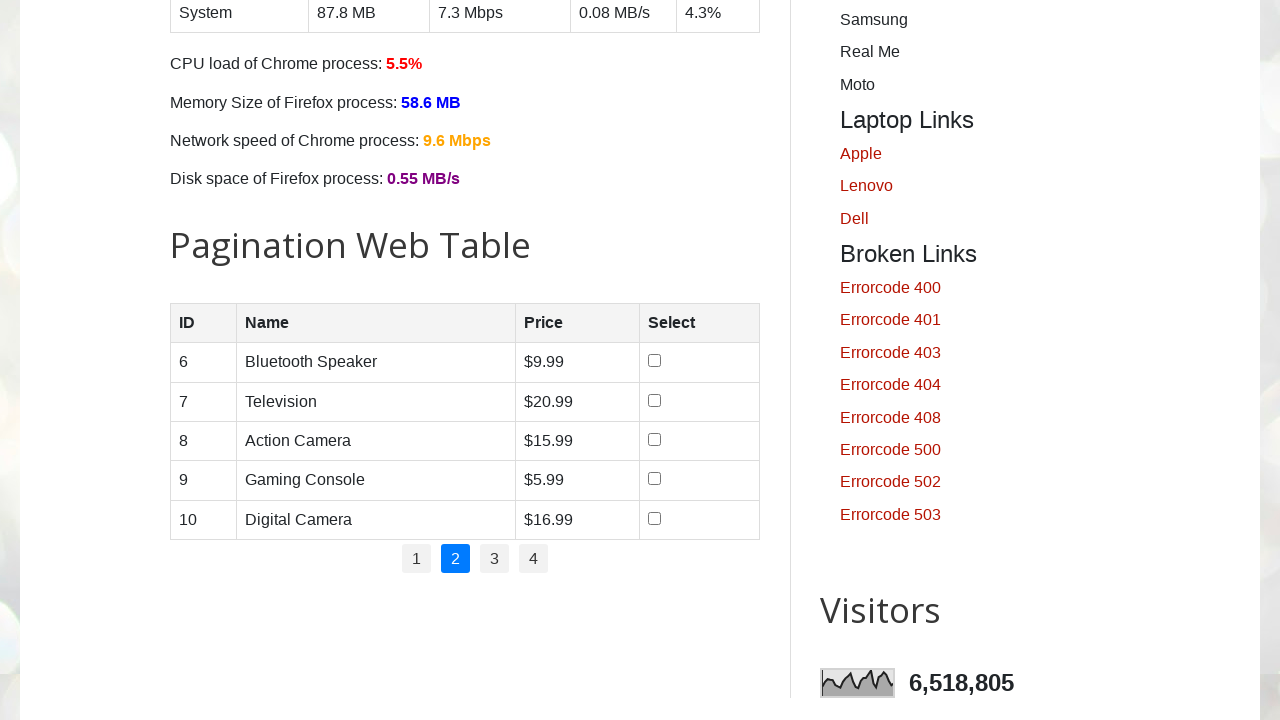

Product table loaded on page 2
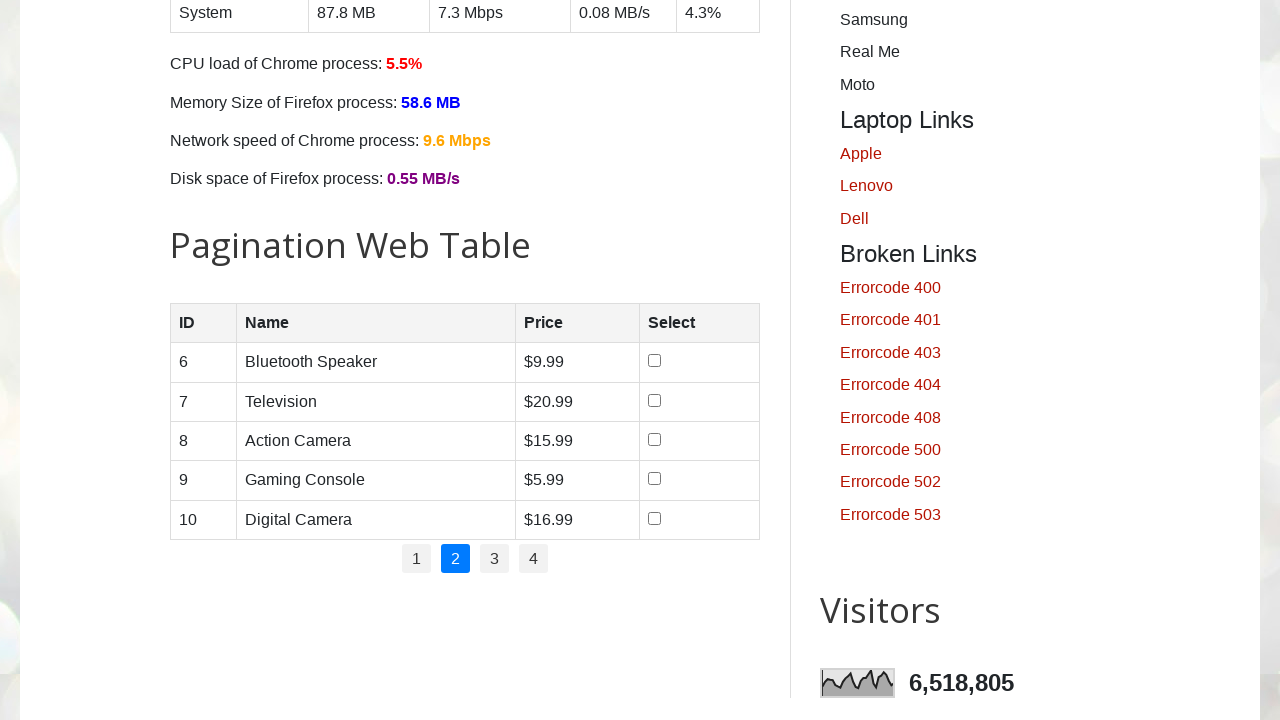

Retrieved 5 rows from the product table on page 2
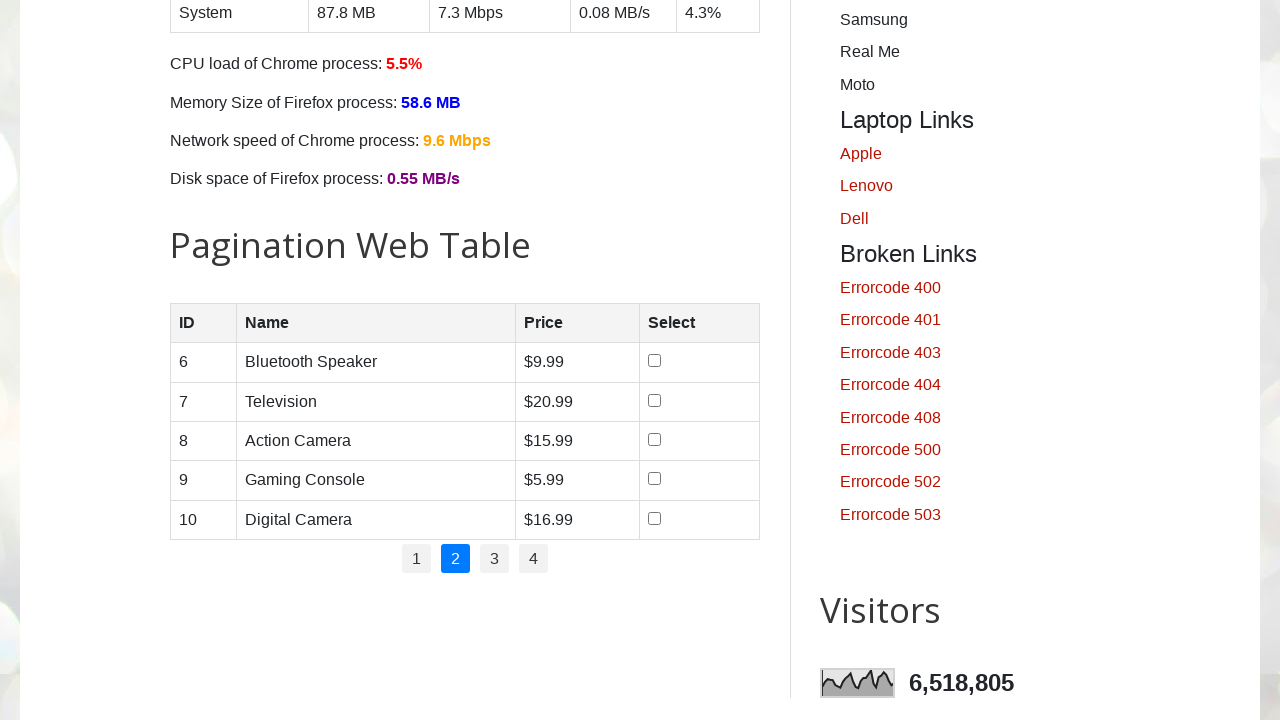

Clicked checkbox in row 1 of page 2 at (654, 361) on //table[@id='productTable']//tbody//tr[1]//td[4]//input
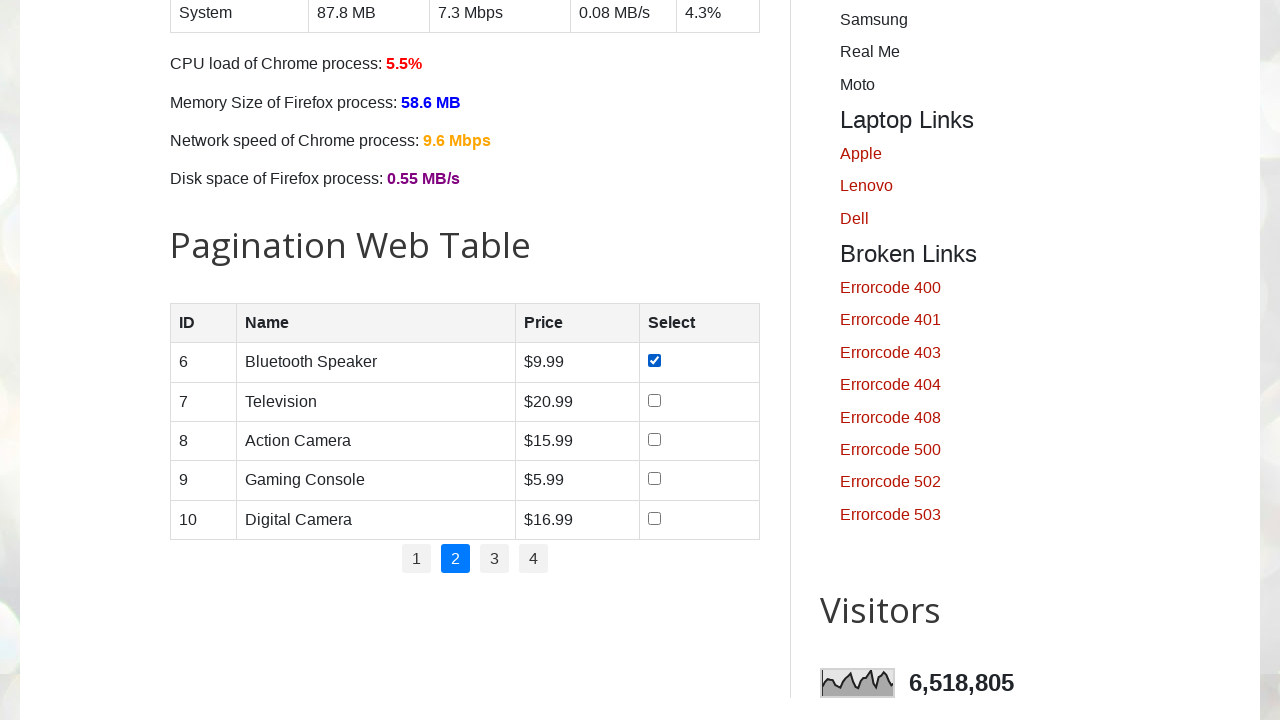

Clicked checkbox in row 2 of page 2 at (654, 400) on //table[@id='productTable']//tbody//tr[2]//td[4]//input
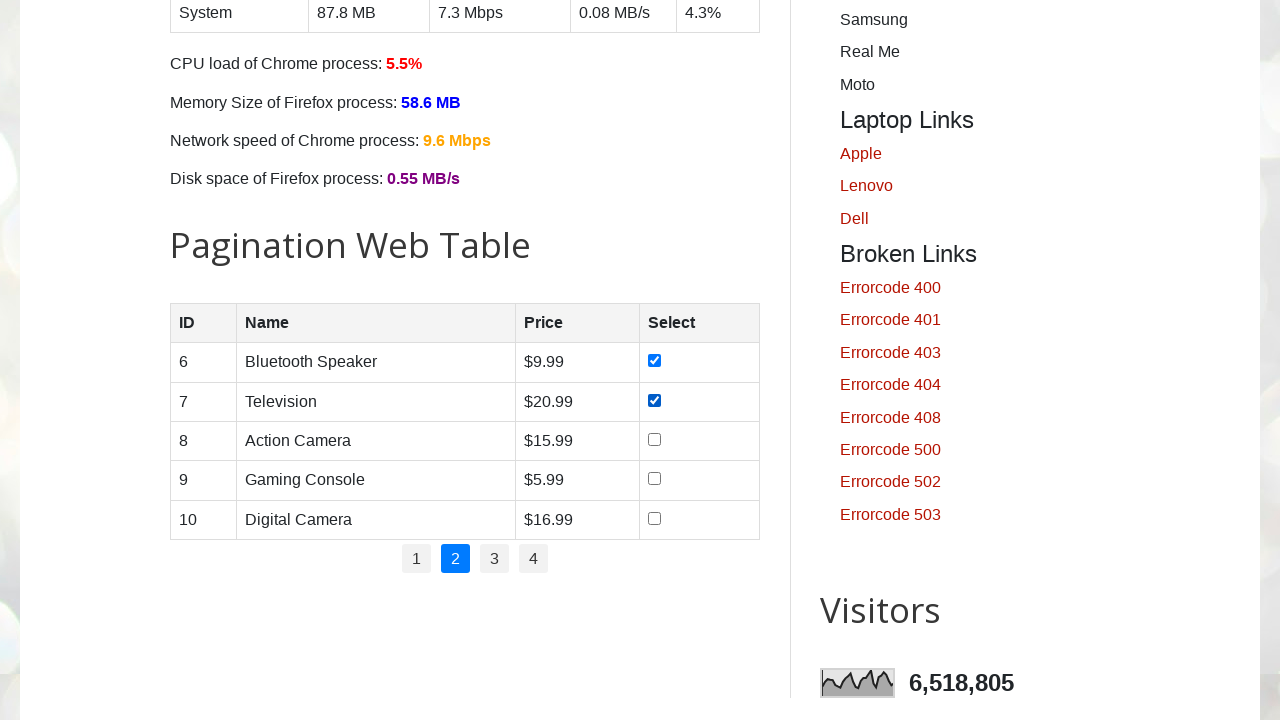

Clicked checkbox in row 3 of page 2 at (654, 439) on //table[@id='productTable']//tbody//tr[3]//td[4]//input
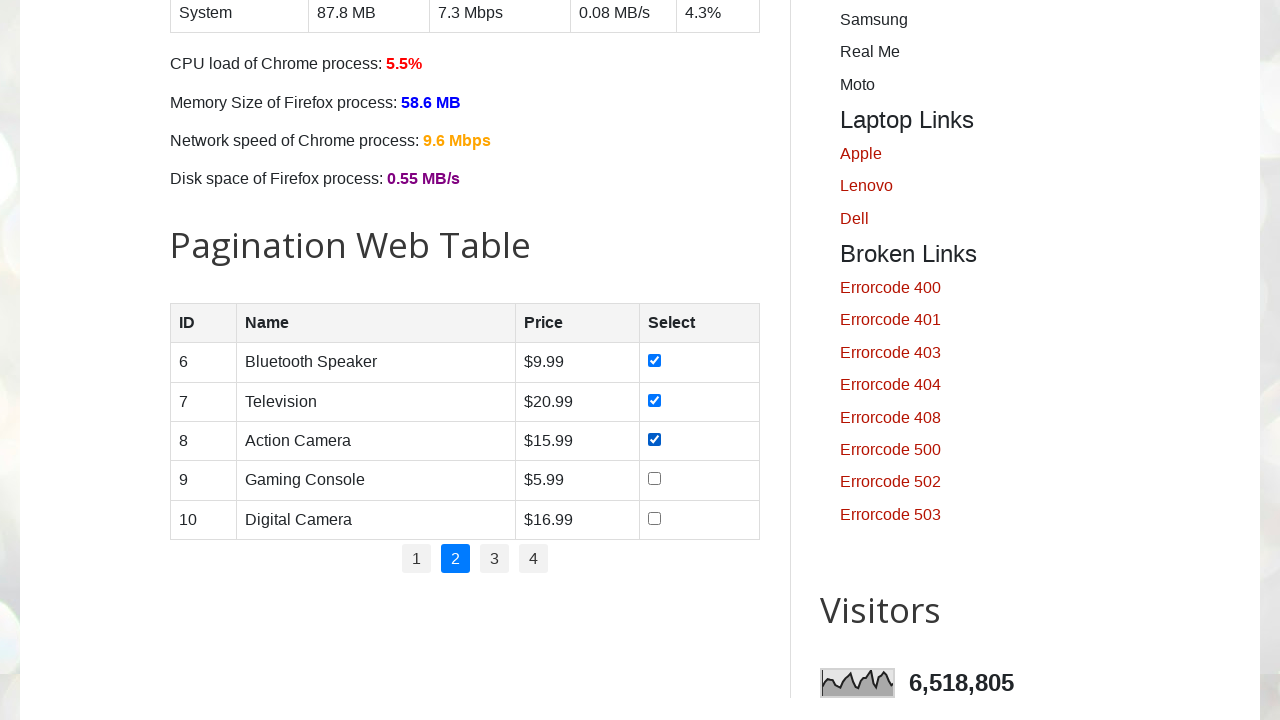

Clicked checkbox in row 4 of page 2 at (654, 479) on //table[@id='productTable']//tbody//tr[4]//td[4]//input
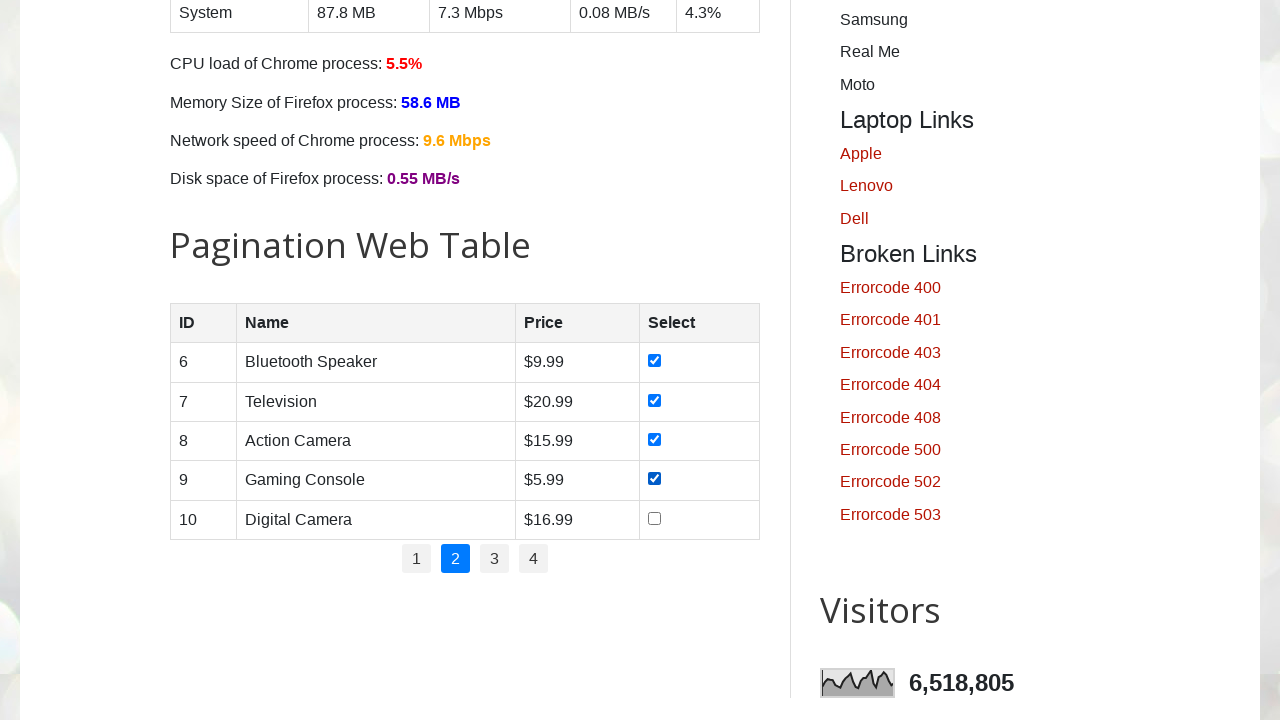

Clicked checkbox in row 5 of page 2 at (654, 518) on //table[@id='productTable']//tbody//tr[5]//td[4]//input
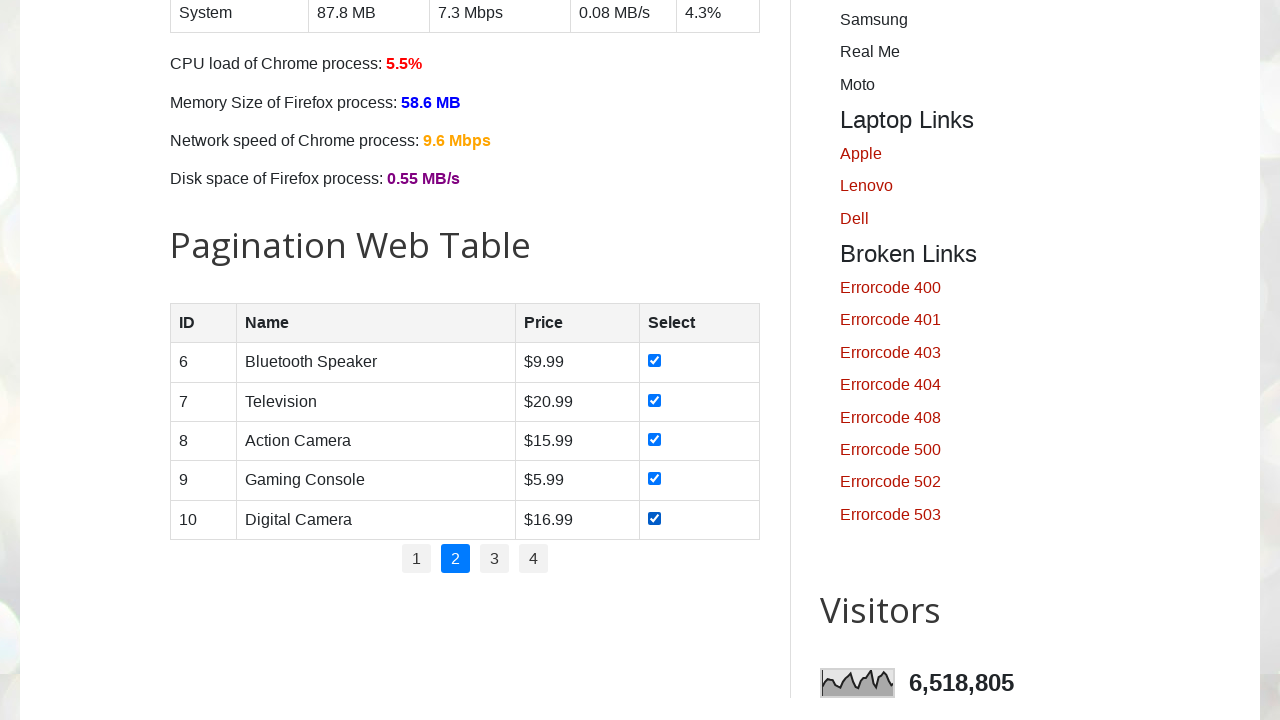

Clicked on pagination page 3 at (494, 559) on //ul[@id='pagination']//li[3]
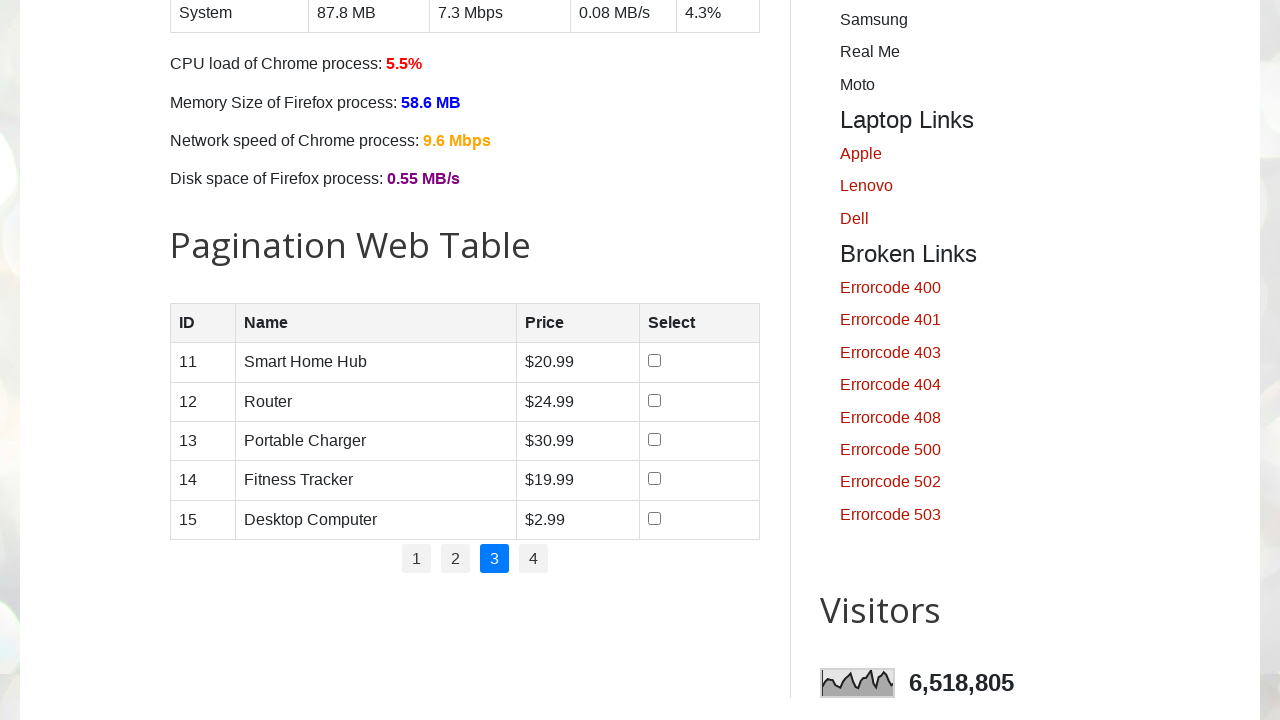

Waited 2 seconds for page content to update
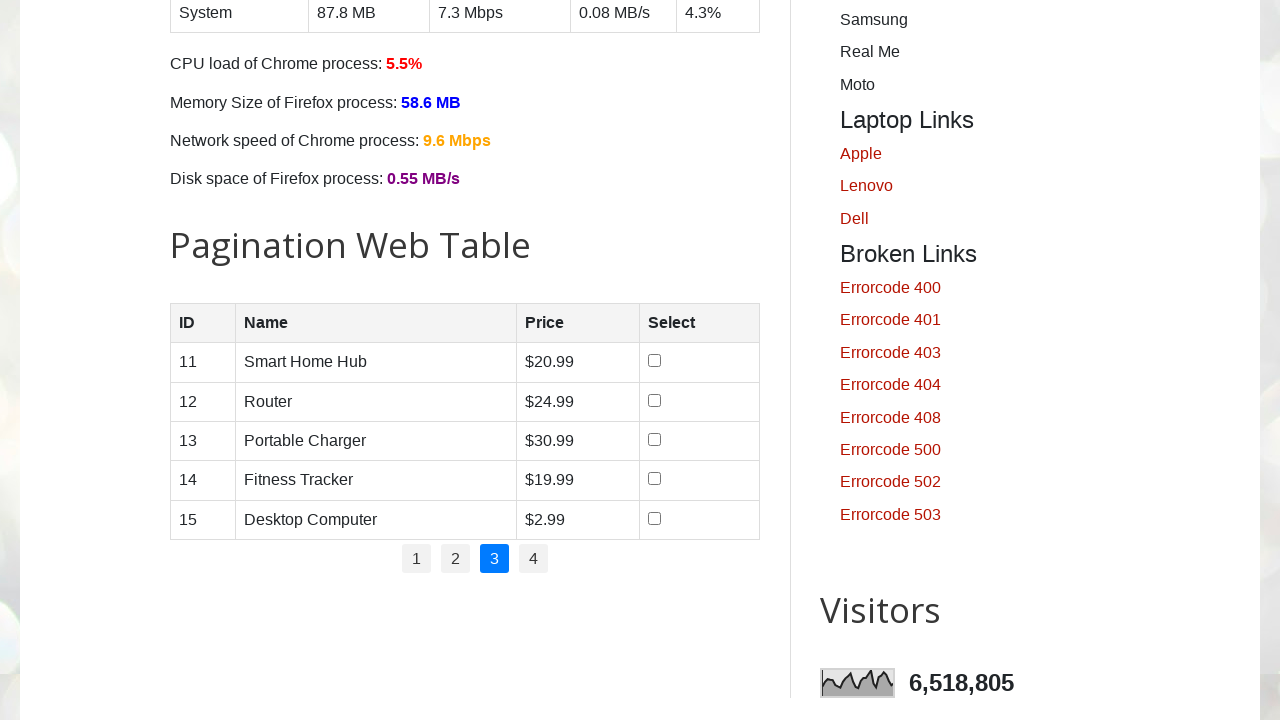

Product table loaded on page 3
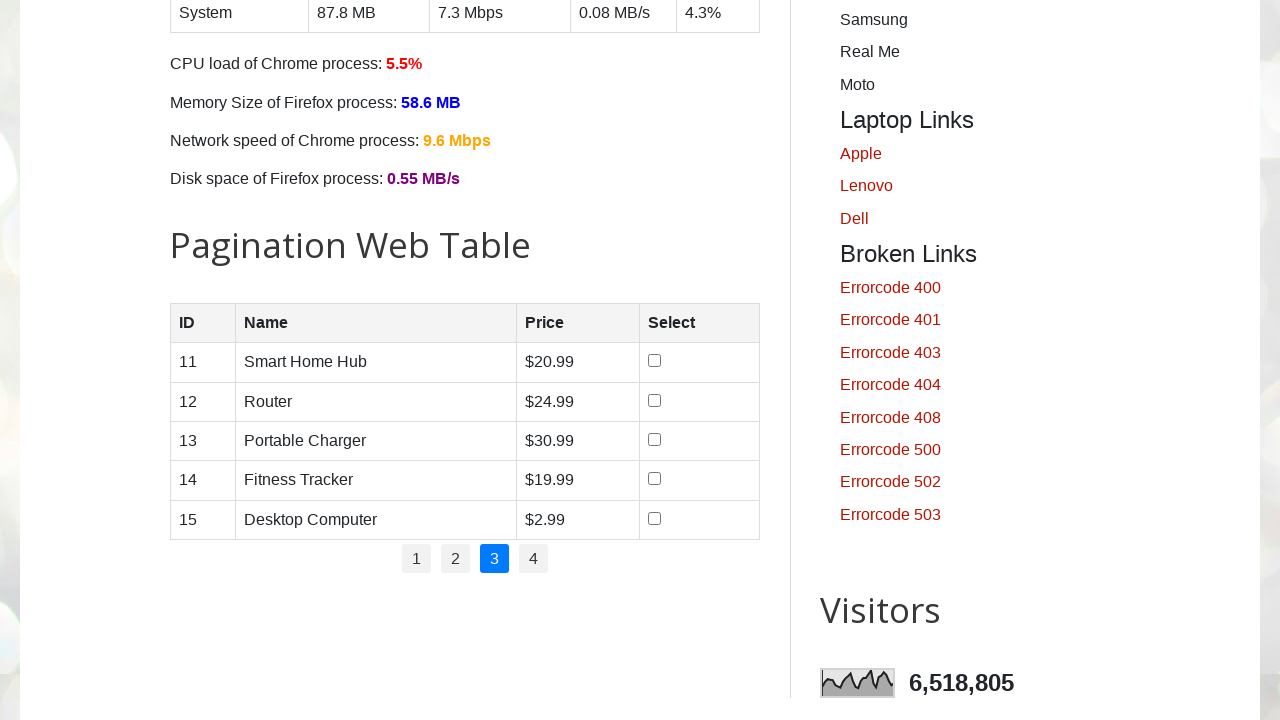

Retrieved 5 rows from the product table on page 3
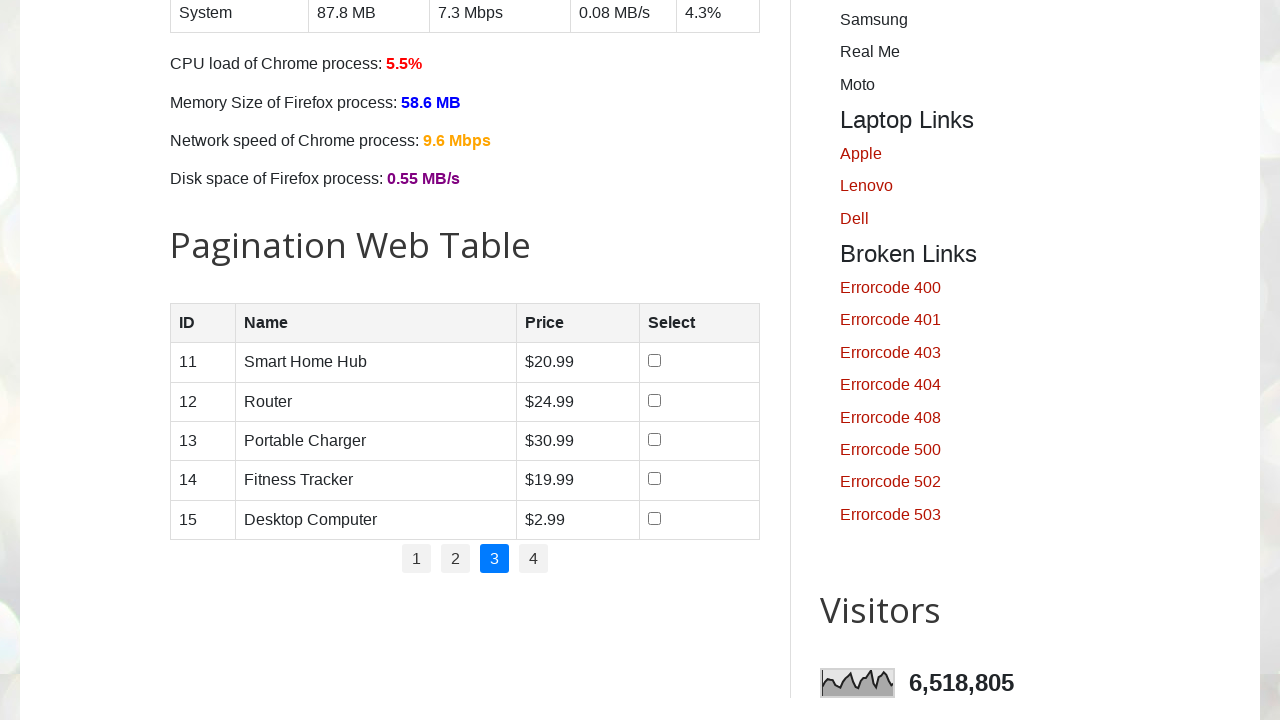

Clicked checkbox in row 1 of page 3 at (655, 361) on //table[@id='productTable']//tbody//tr[1]//td[4]//input
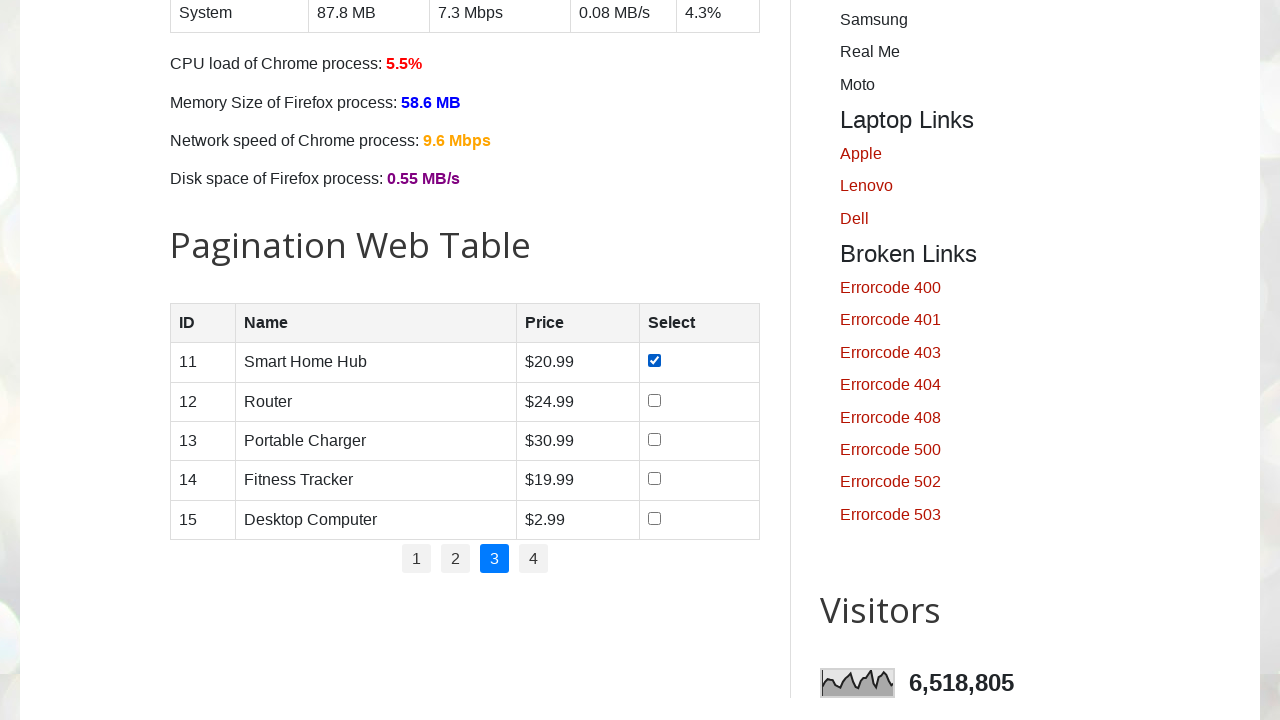

Clicked checkbox in row 2 of page 3 at (655, 400) on //table[@id='productTable']//tbody//tr[2]//td[4]//input
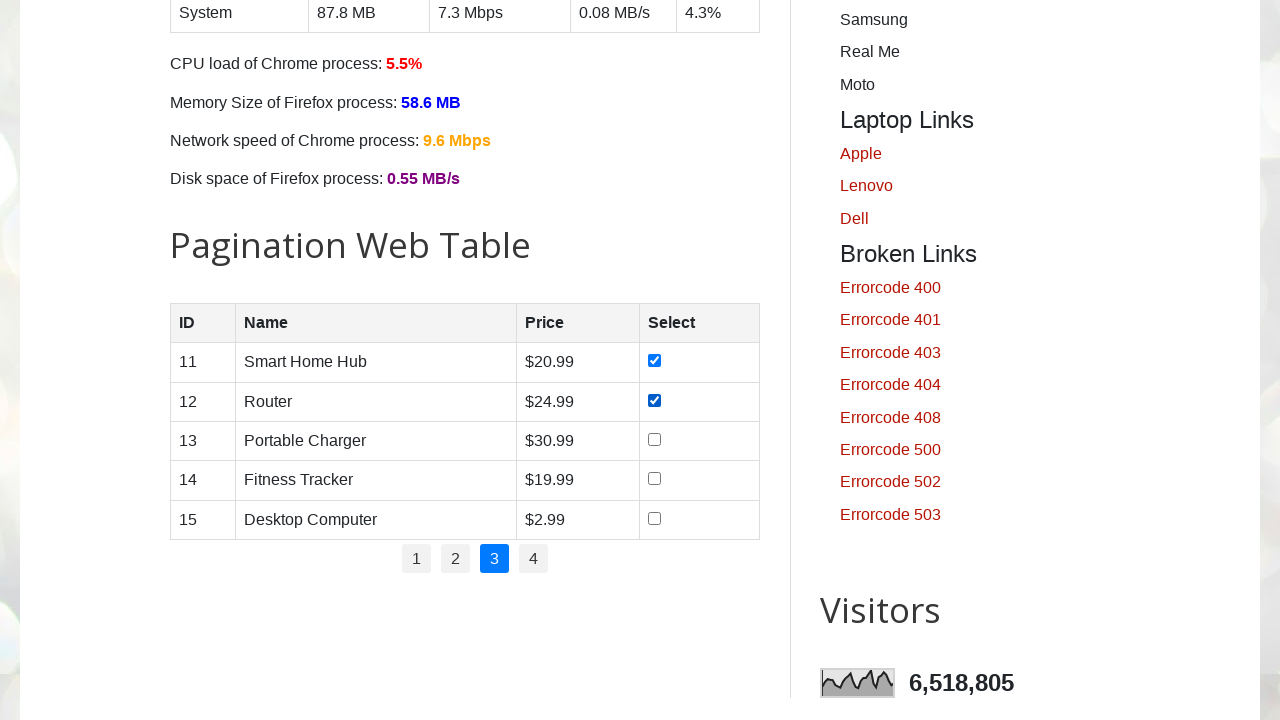

Clicked checkbox in row 3 of page 3 at (655, 439) on //table[@id='productTable']//tbody//tr[3]//td[4]//input
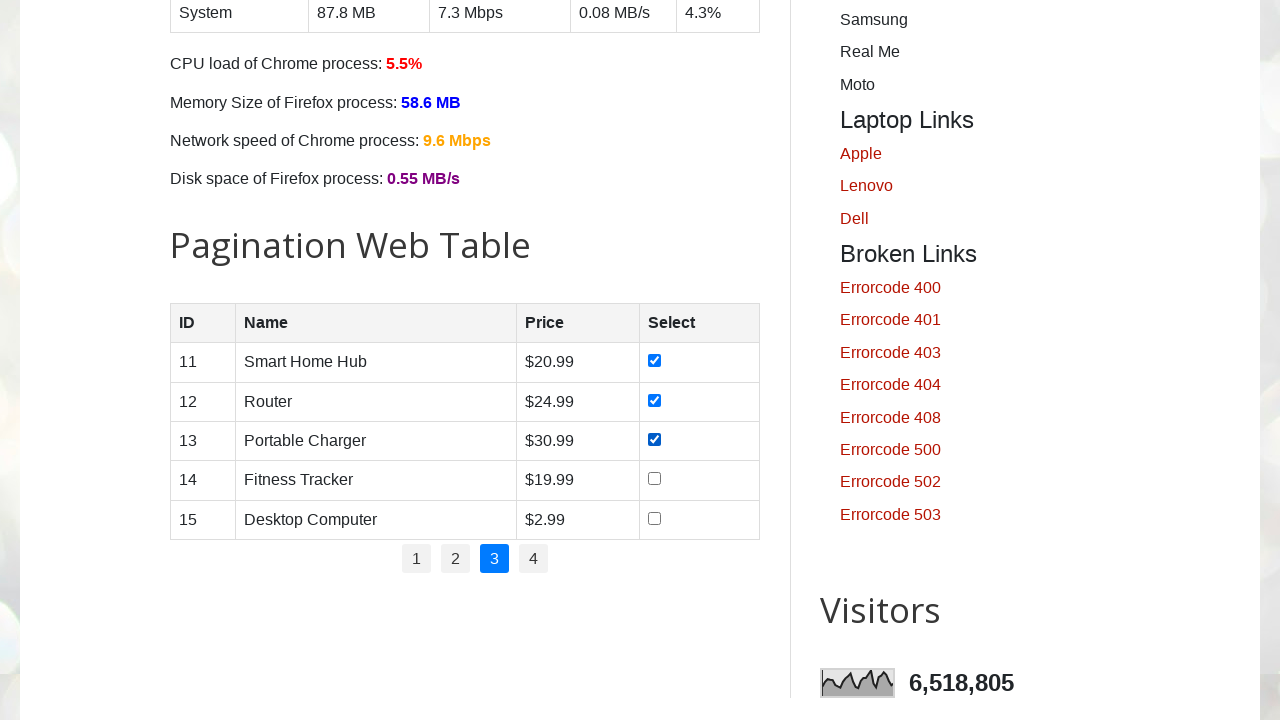

Clicked checkbox in row 4 of page 3 at (655, 479) on //table[@id='productTable']//tbody//tr[4]//td[4]//input
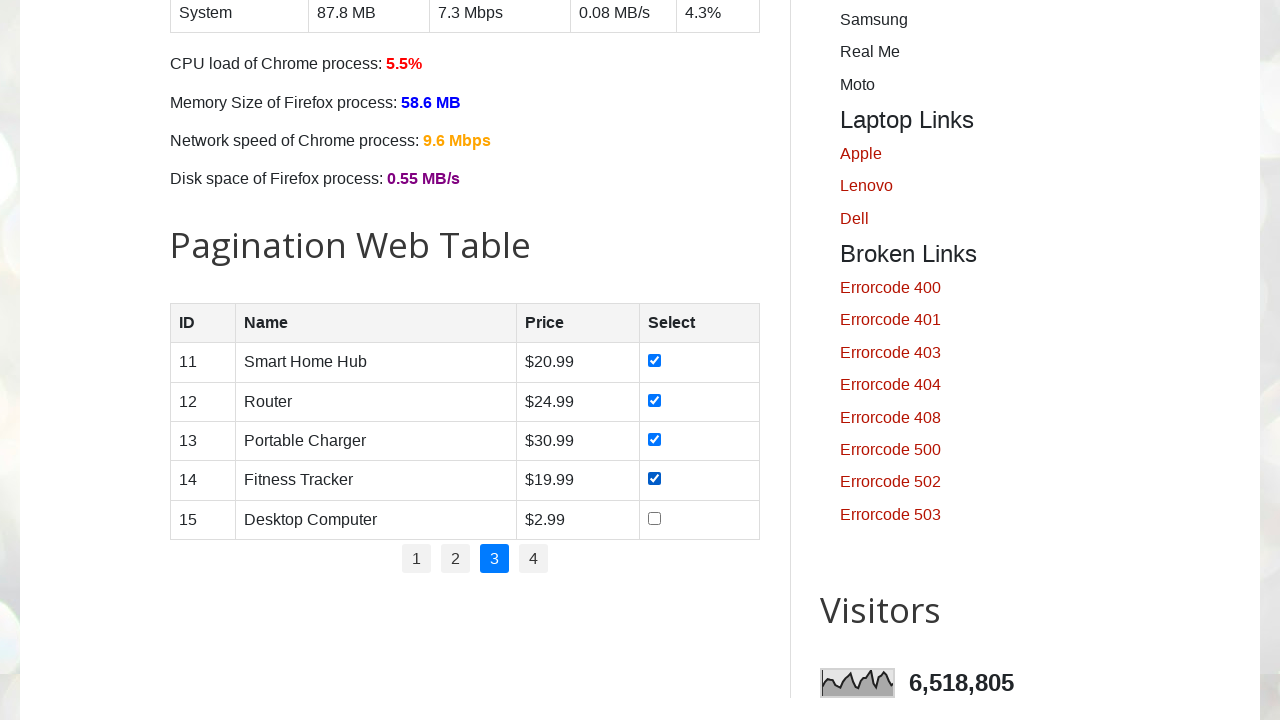

Clicked checkbox in row 5 of page 3 at (655, 518) on //table[@id='productTable']//tbody//tr[5]//td[4]//input
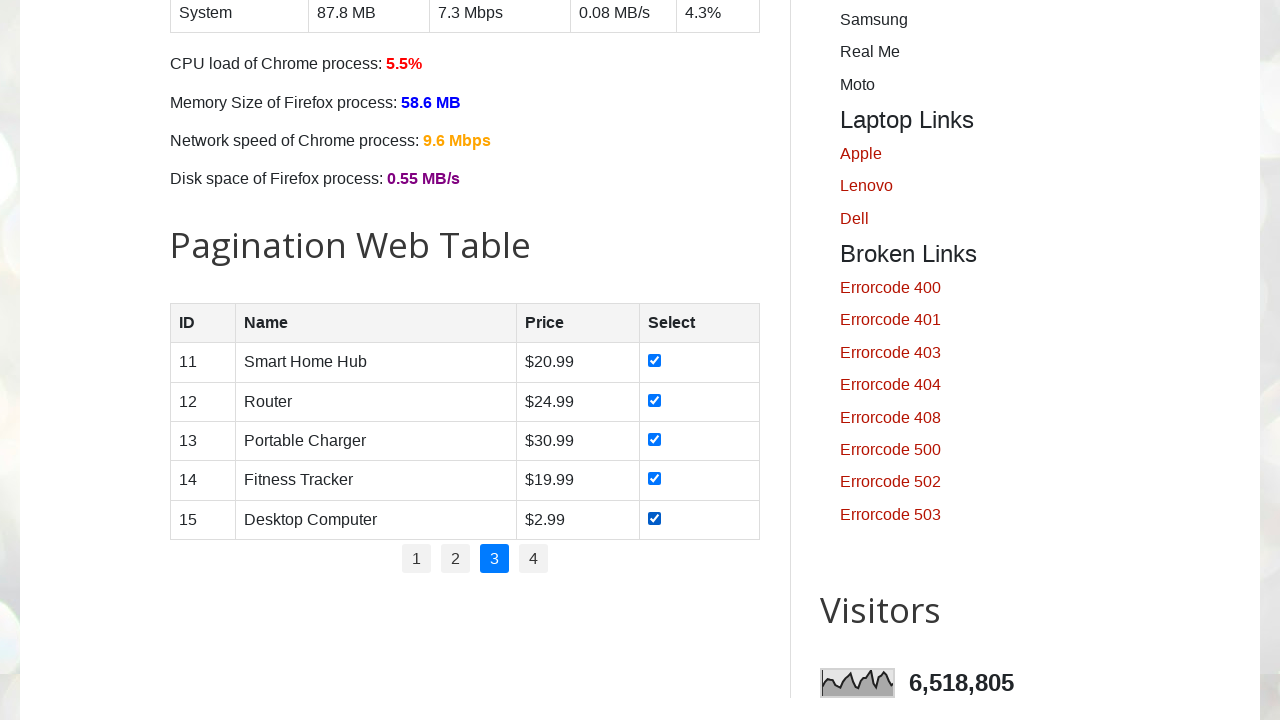

Clicked on pagination page 4 at (534, 559) on //ul[@id='pagination']//li[4]
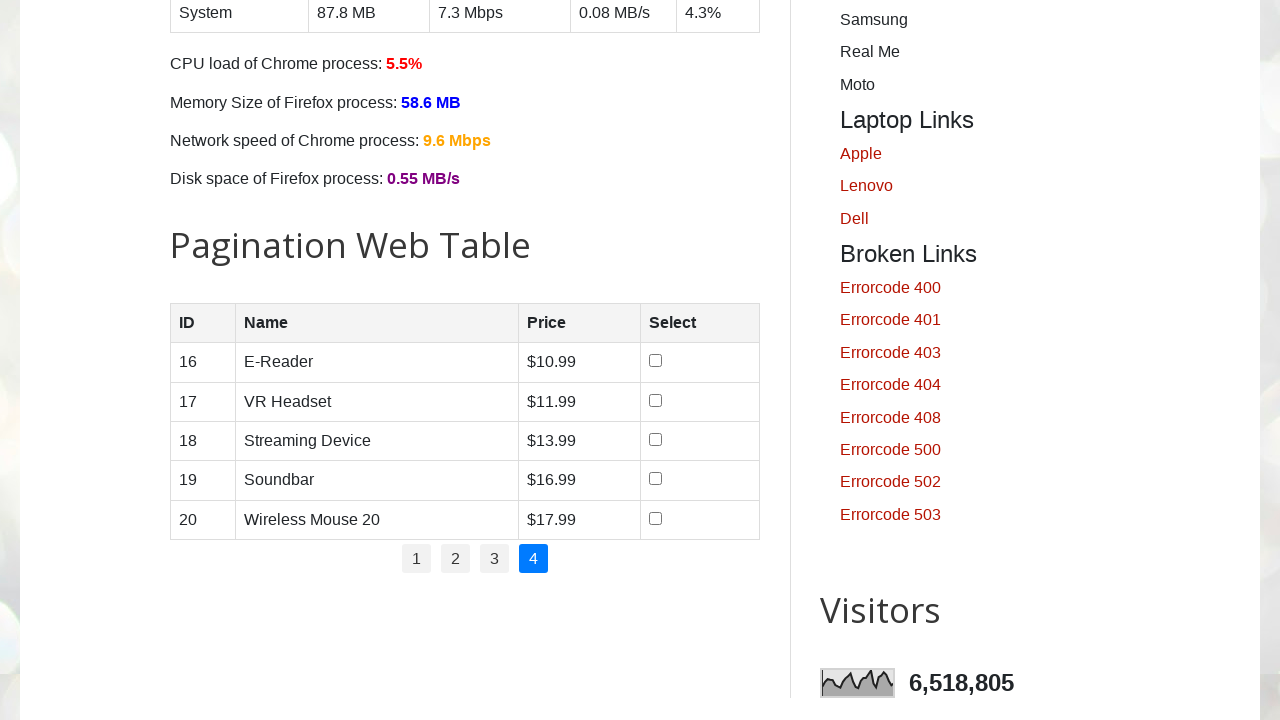

Waited 2 seconds for page content to update
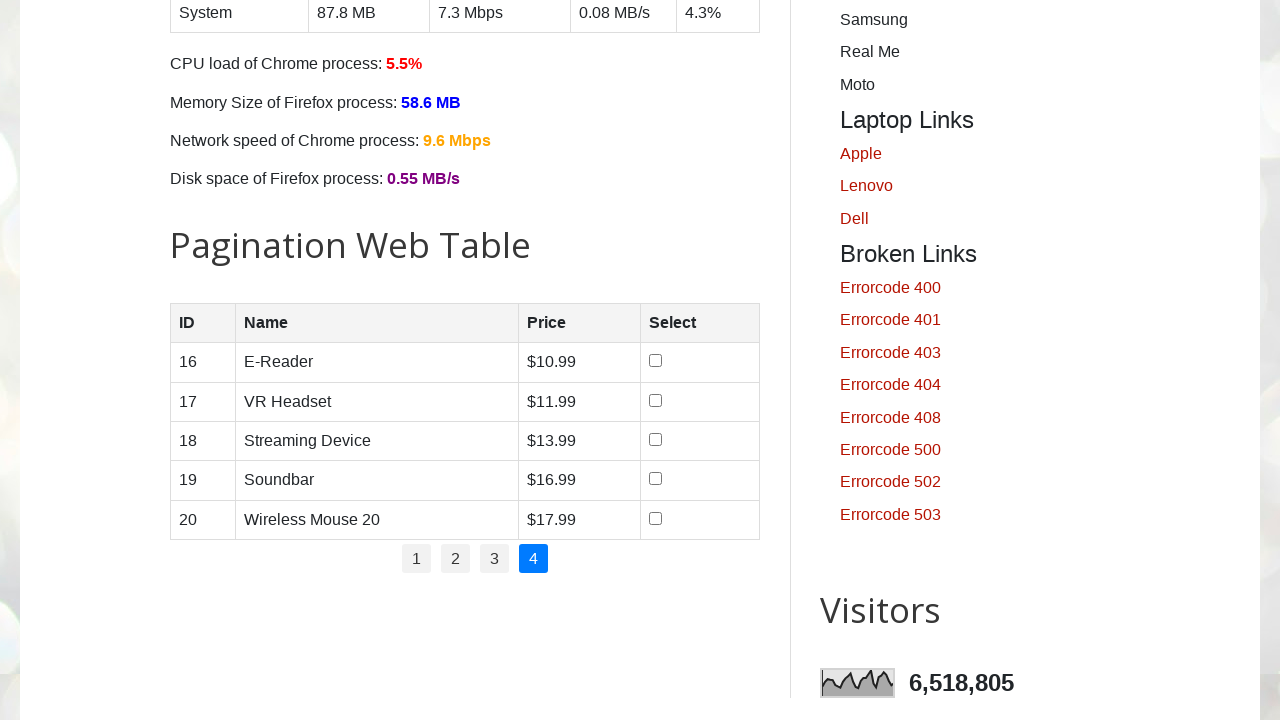

Product table loaded on page 4
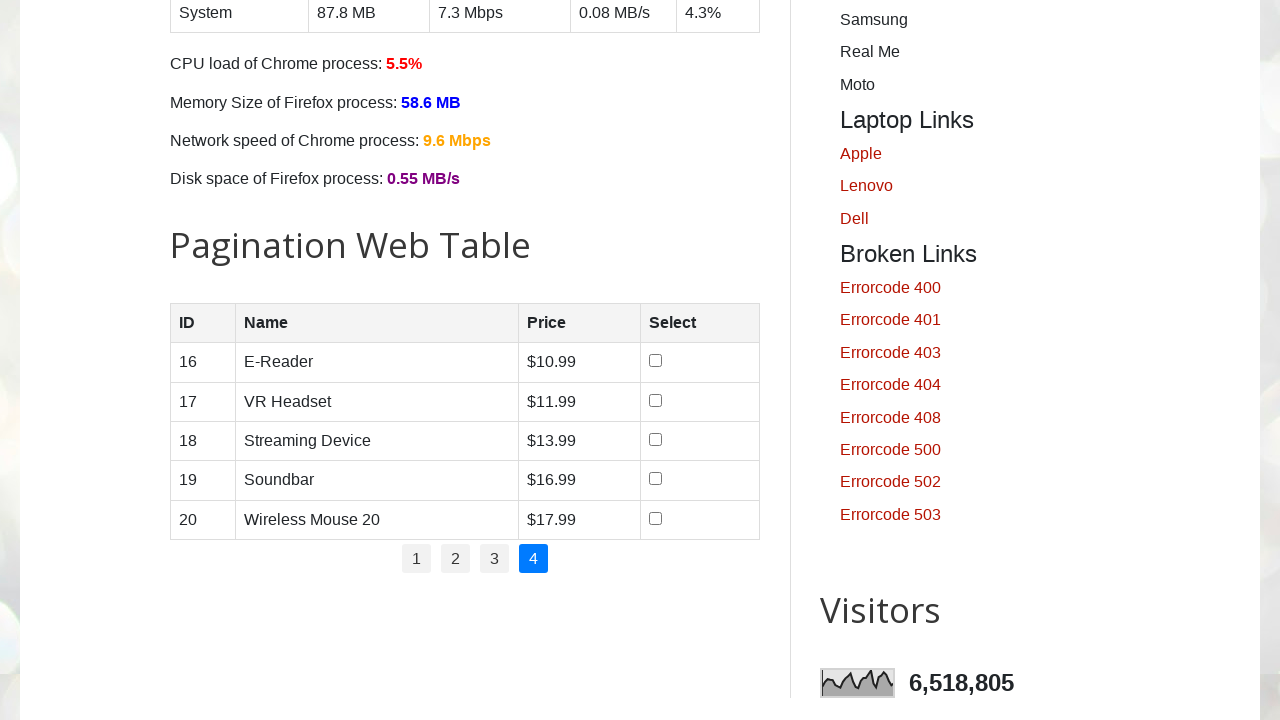

Retrieved 5 rows from the product table on page 4
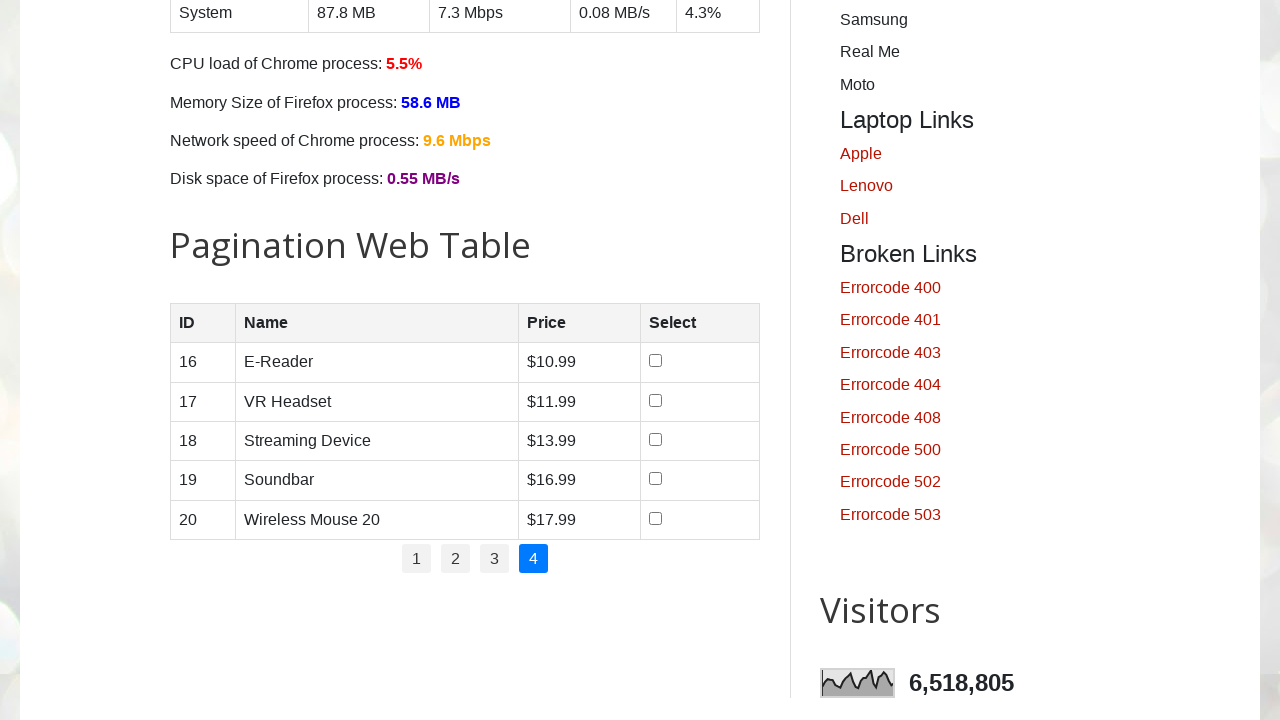

Clicked checkbox in row 1 of page 4 at (656, 361) on //table[@id='productTable']//tbody//tr[1]//td[4]//input
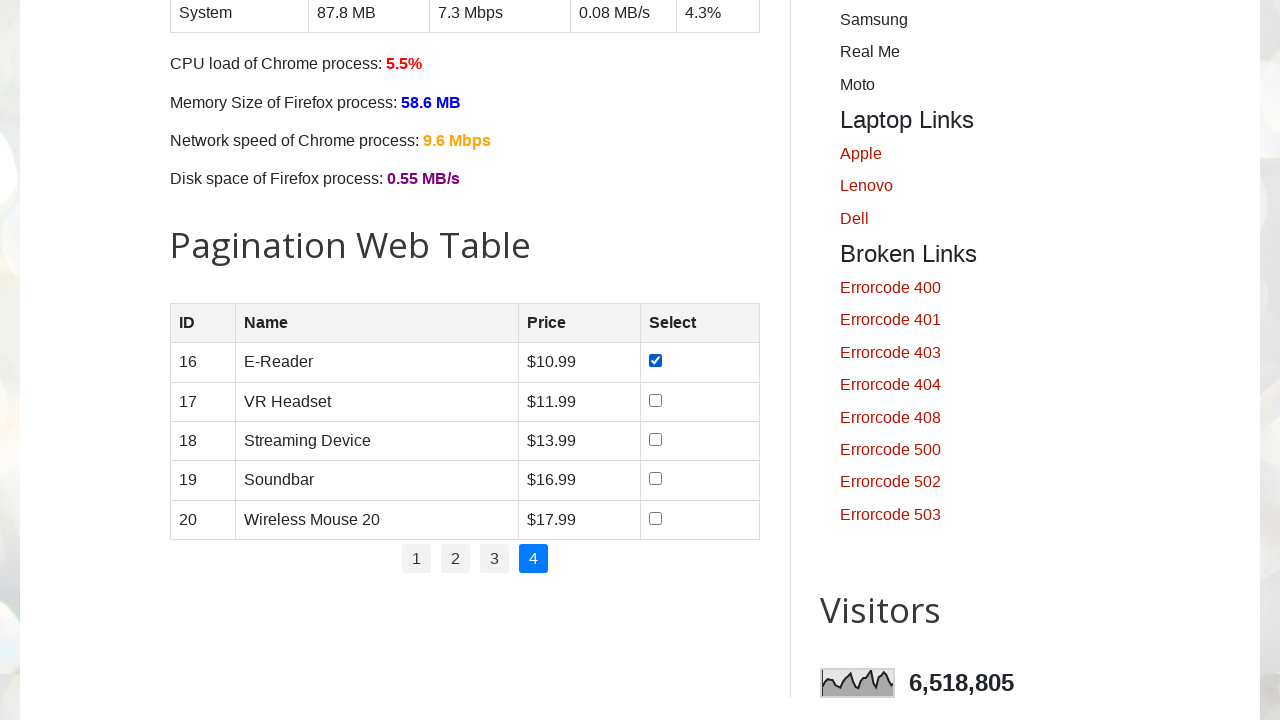

Clicked checkbox in row 2 of page 4 at (656, 400) on //table[@id='productTable']//tbody//tr[2]//td[4]//input
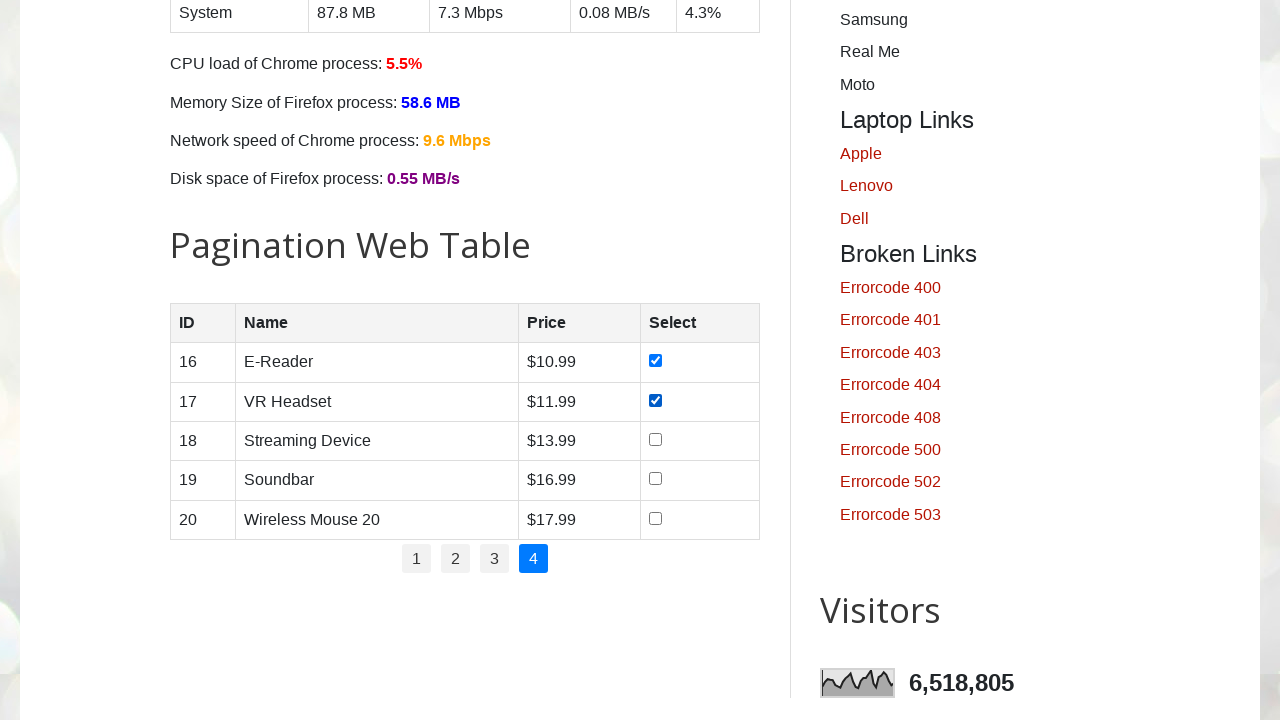

Clicked checkbox in row 3 of page 4 at (656, 439) on //table[@id='productTable']//tbody//tr[3]//td[4]//input
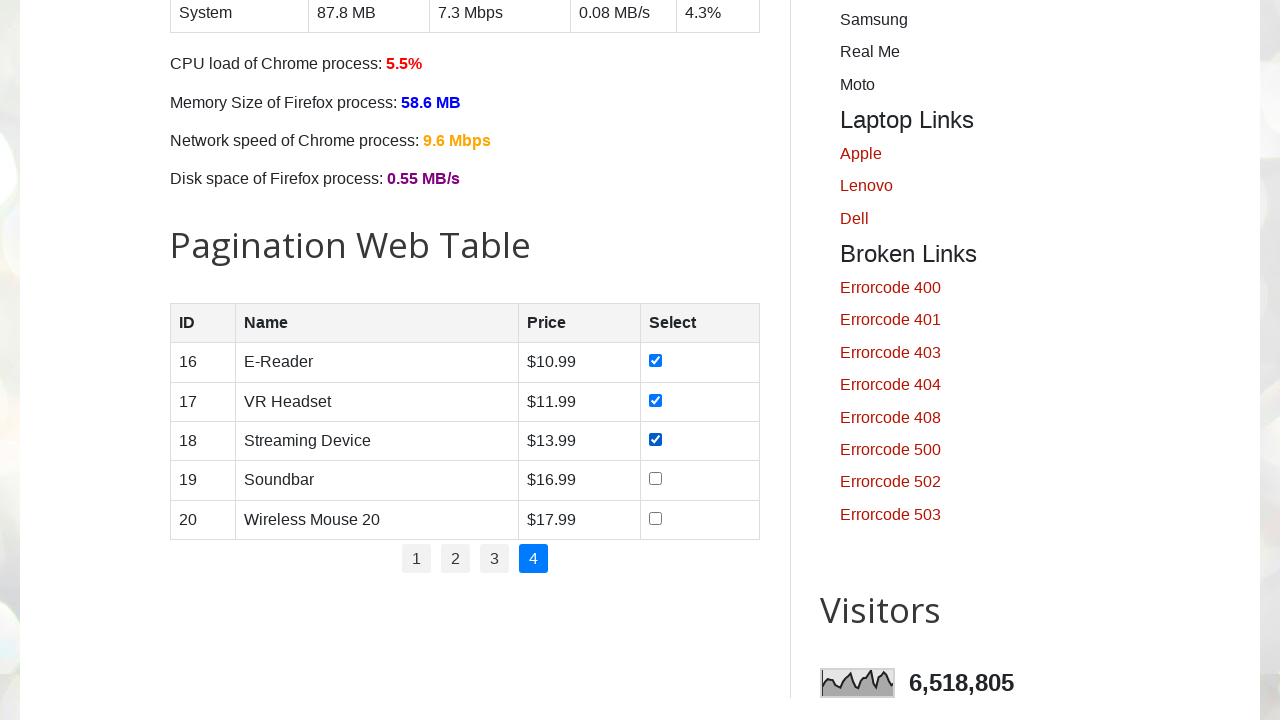

Clicked checkbox in row 4 of page 4 at (656, 479) on //table[@id='productTable']//tbody//tr[4]//td[4]//input
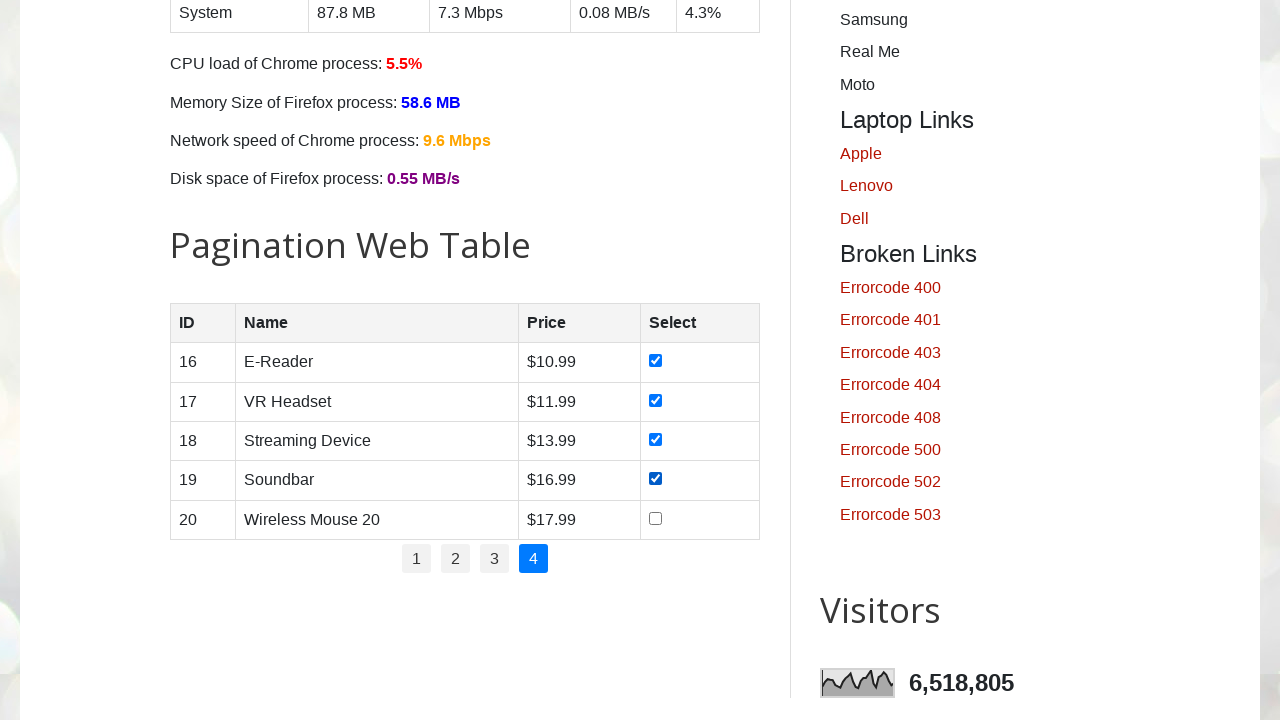

Clicked checkbox in row 5 of page 4 at (656, 518) on //table[@id='productTable']//tbody//tr[5]//td[4]//input
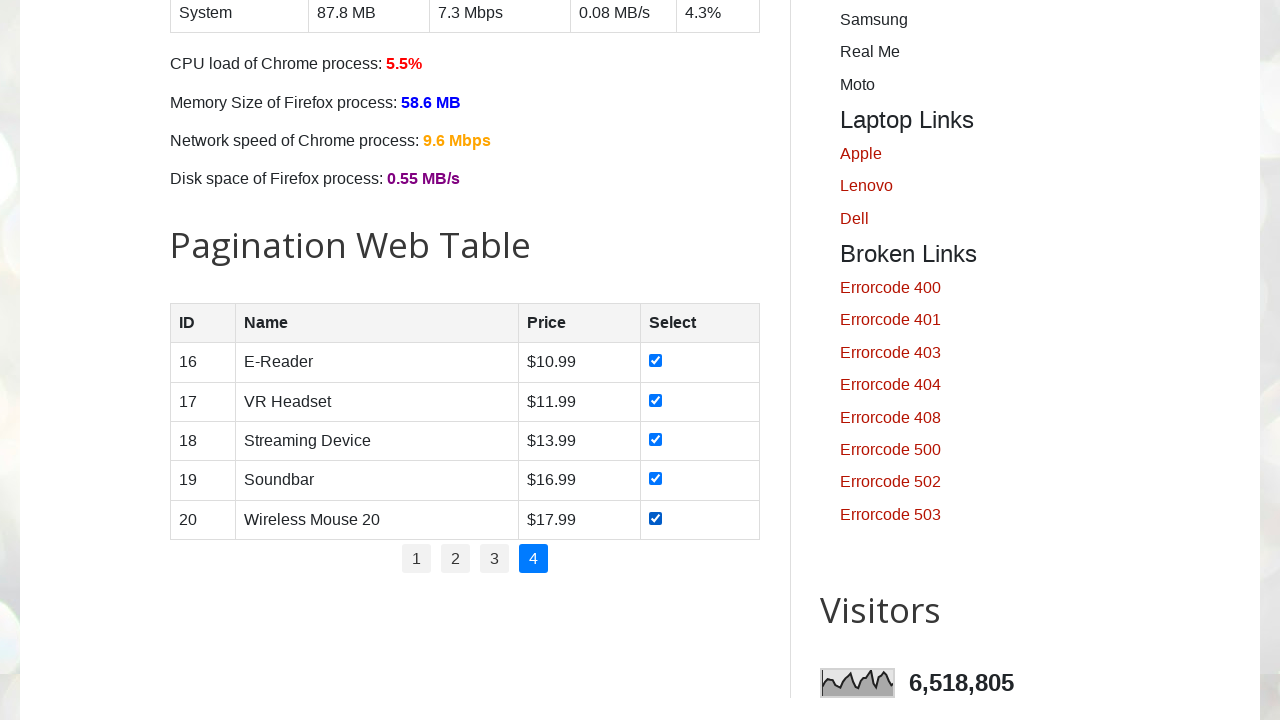

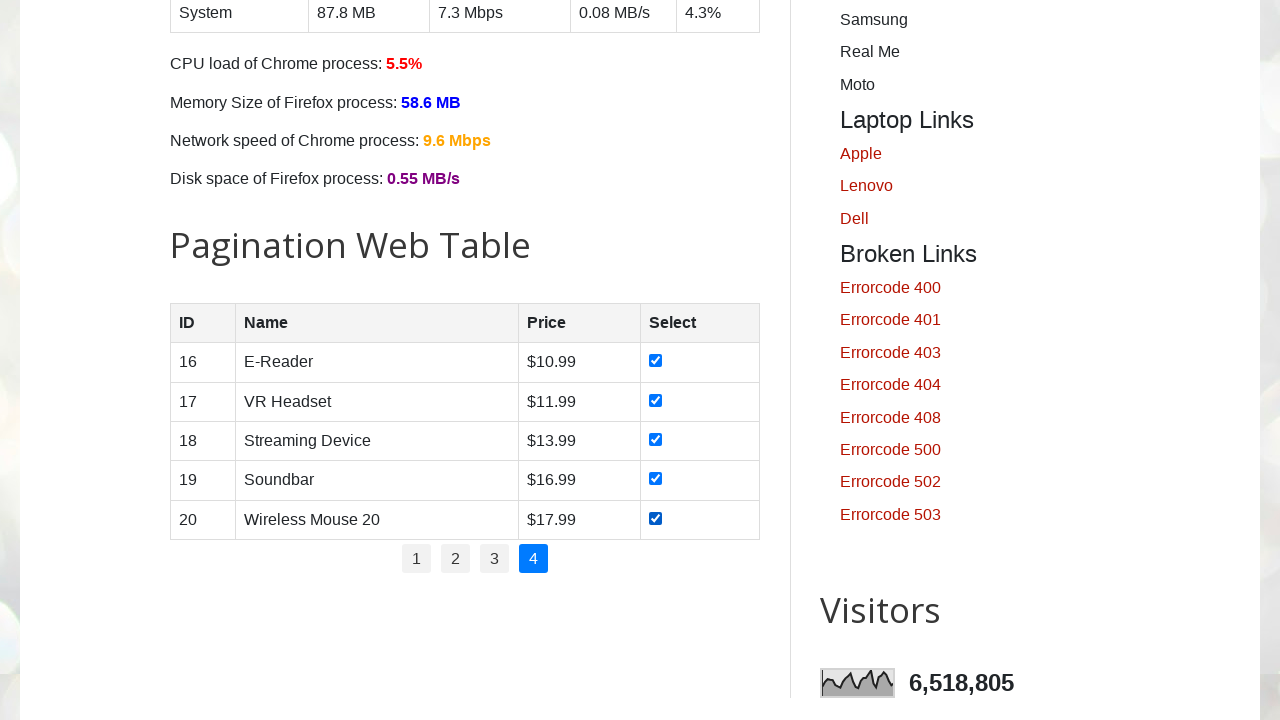